Tests pagination functionality by clicking through each page and selecting all checkboxes on each page that are not already selected

Starting URL: https://testautomationpractice.blogspot.com/

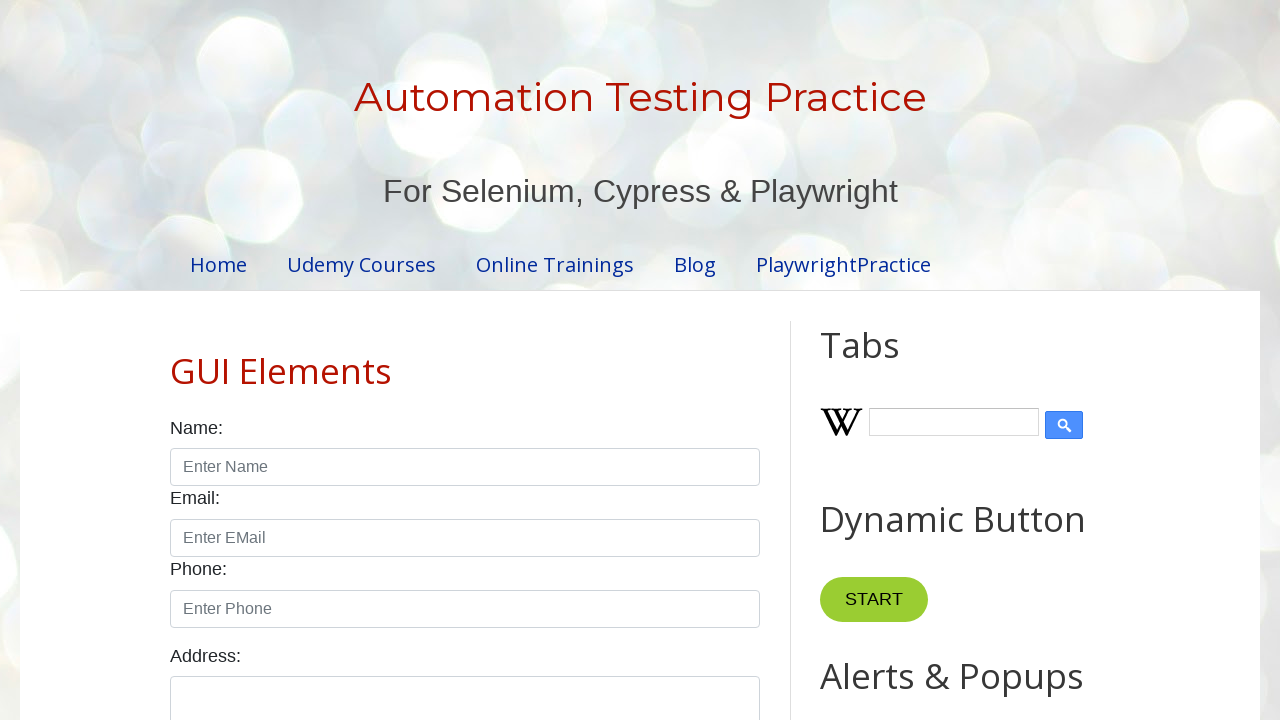

Waited for pagination links to be visible
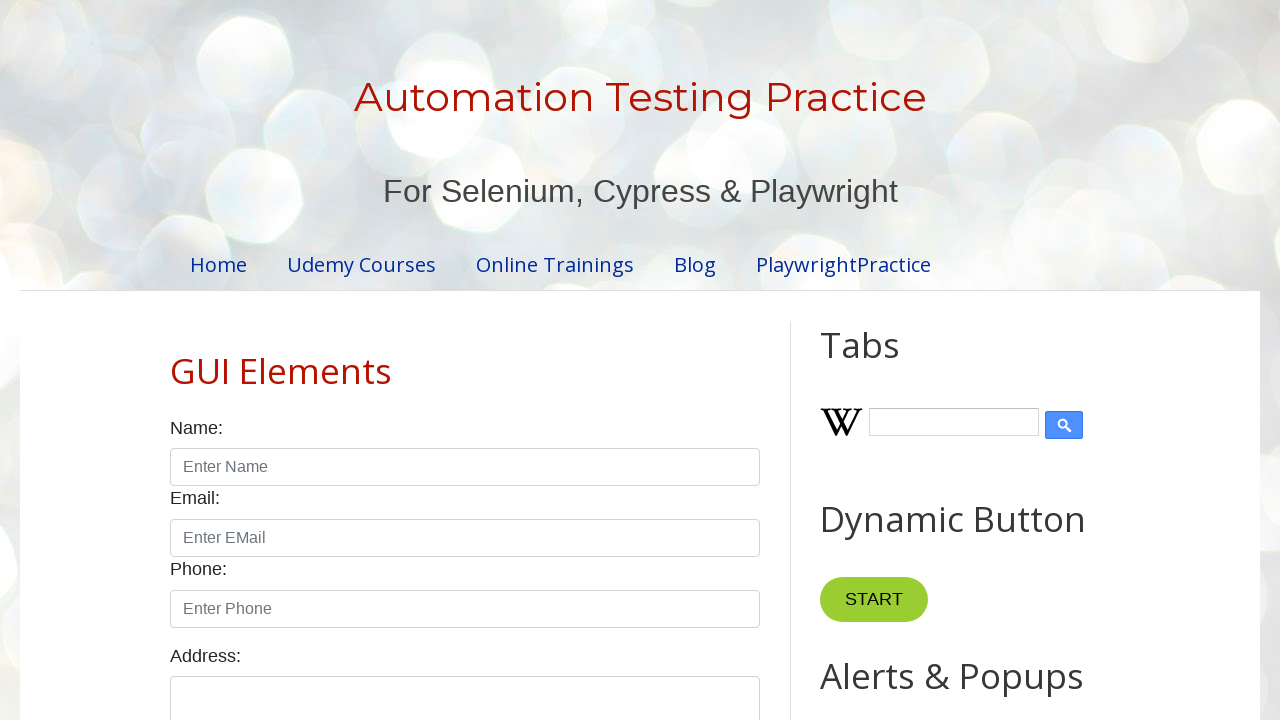

Located pagination links
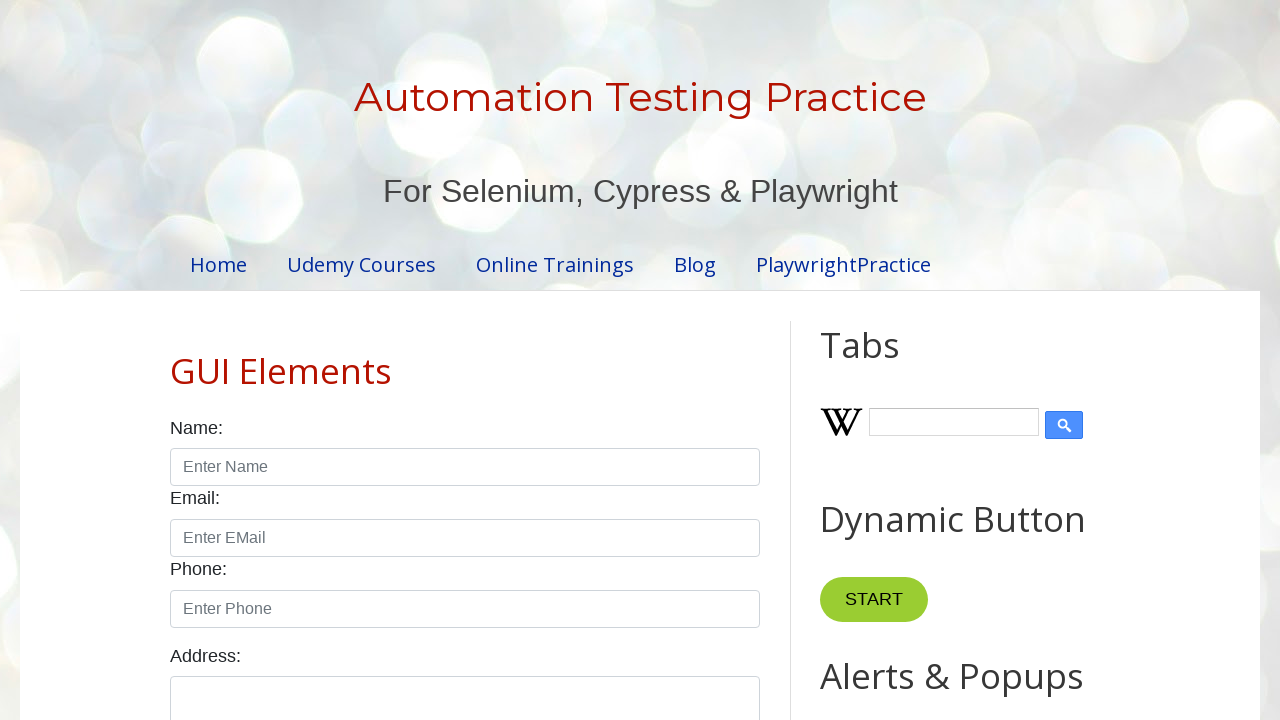

Found 4 pagination pages
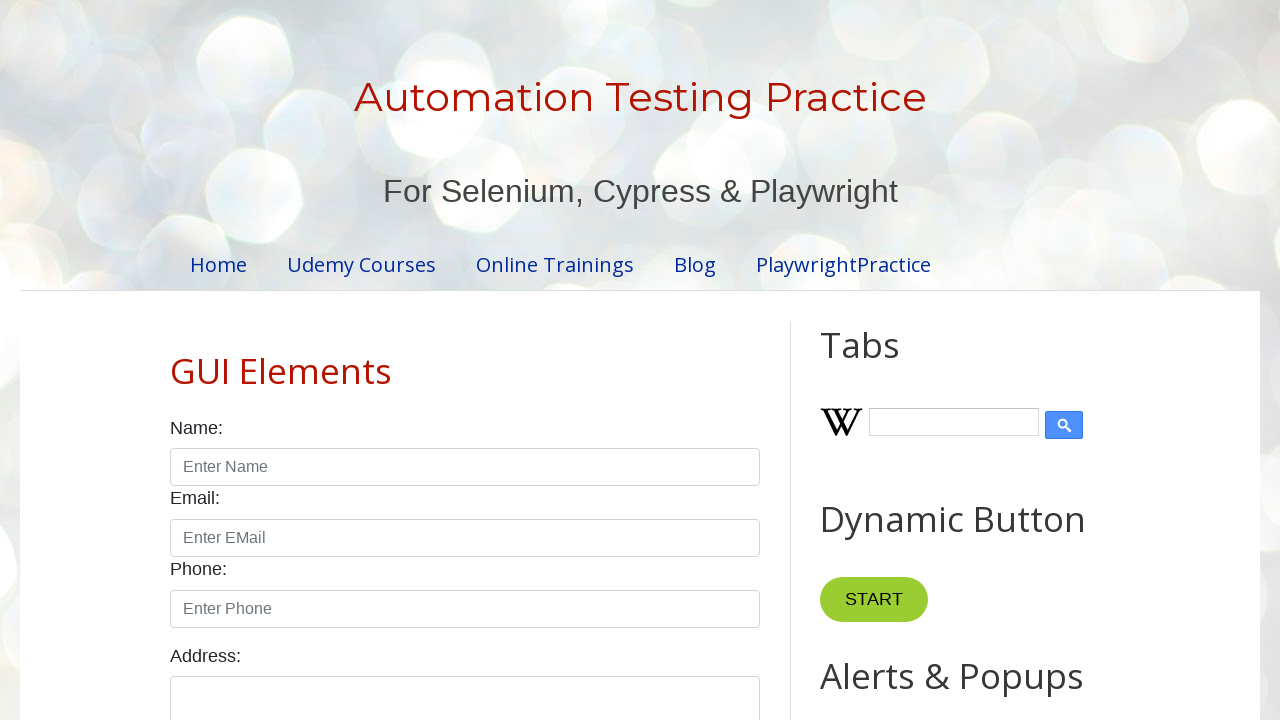

Re-fetched pagination links for page 1
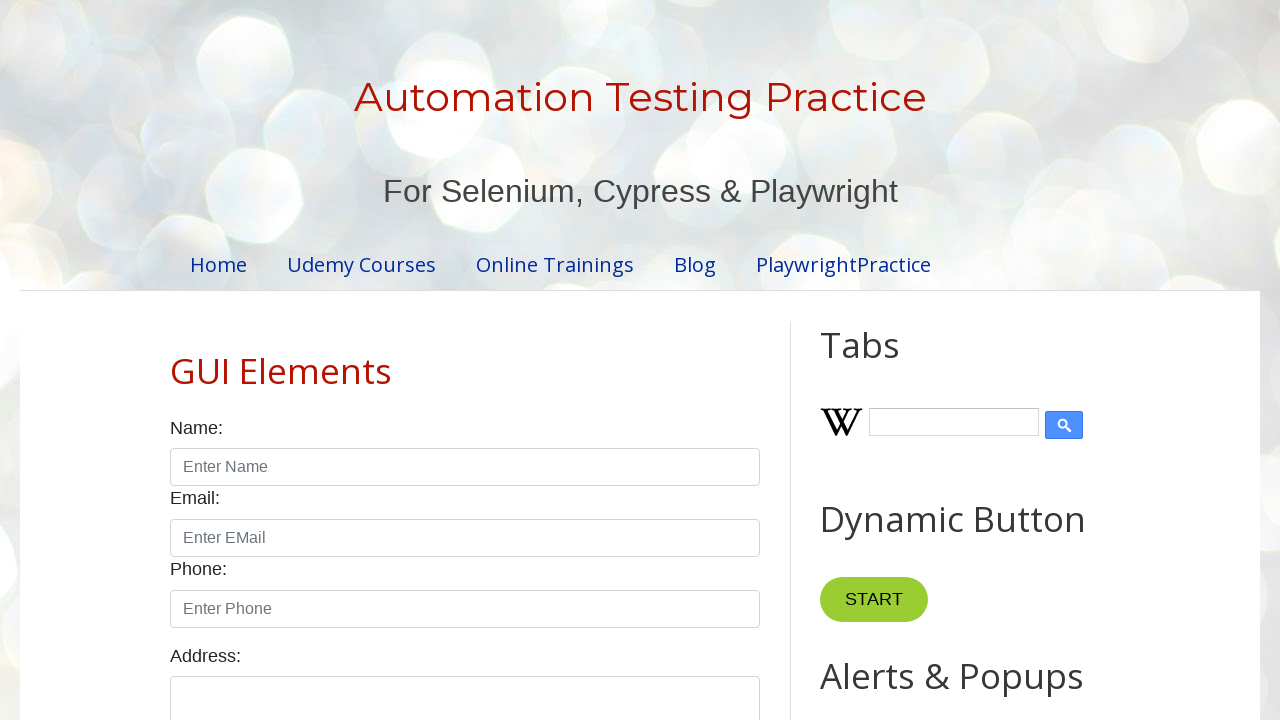

Clicked pagination link for page 1 at (416, 361) on xpath=//ul[@id='pagination']//a >> nth=0
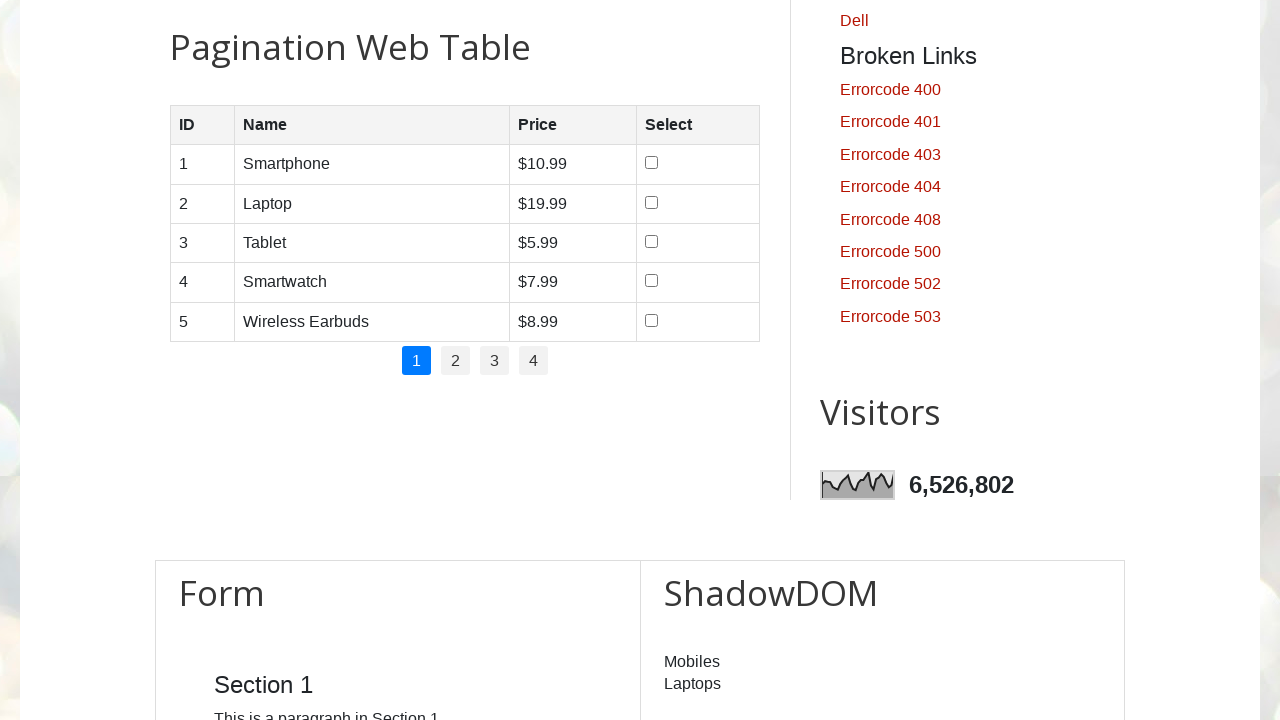

Waited for checkboxes to load on page 1
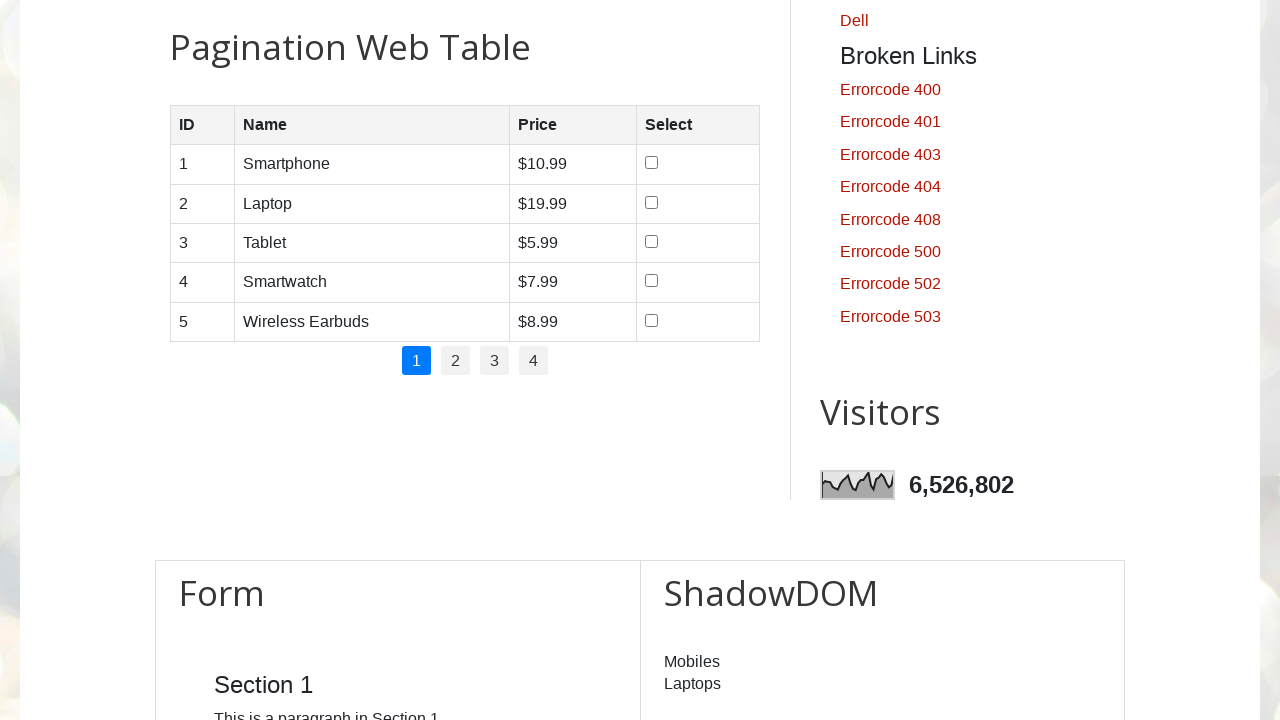

Located checkboxes on page 1
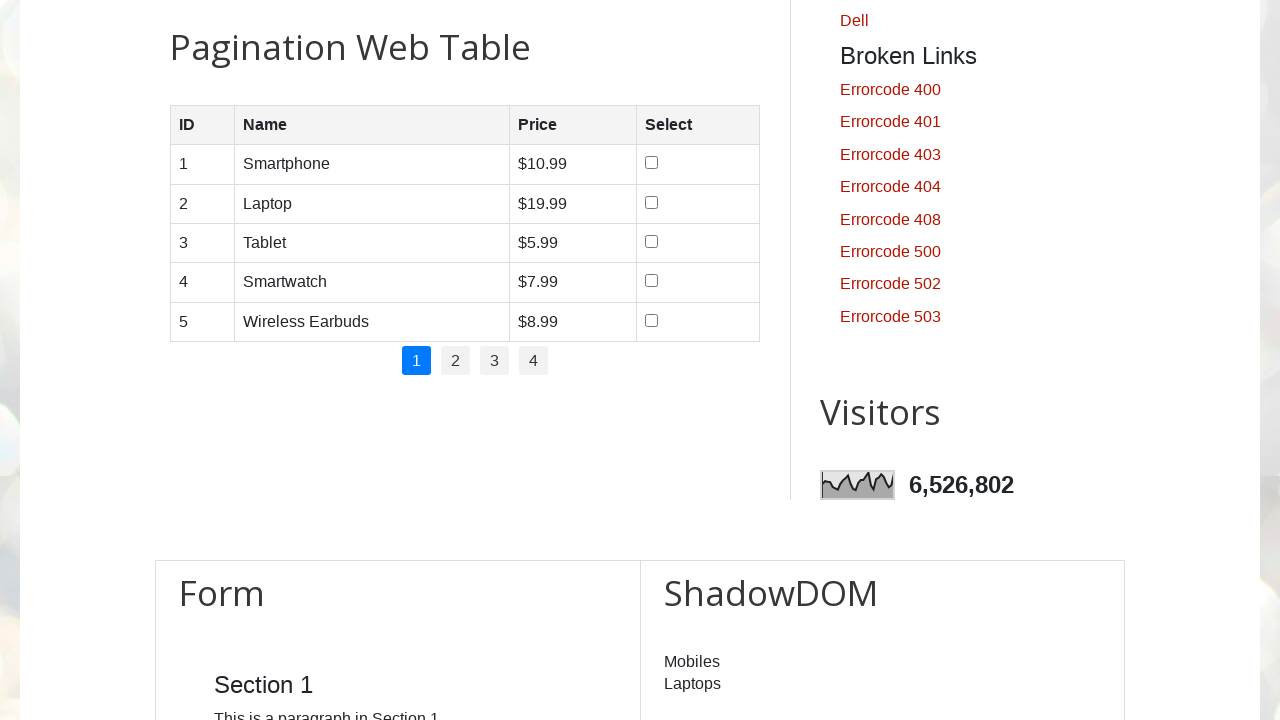

Found 5 checkboxes on page 1
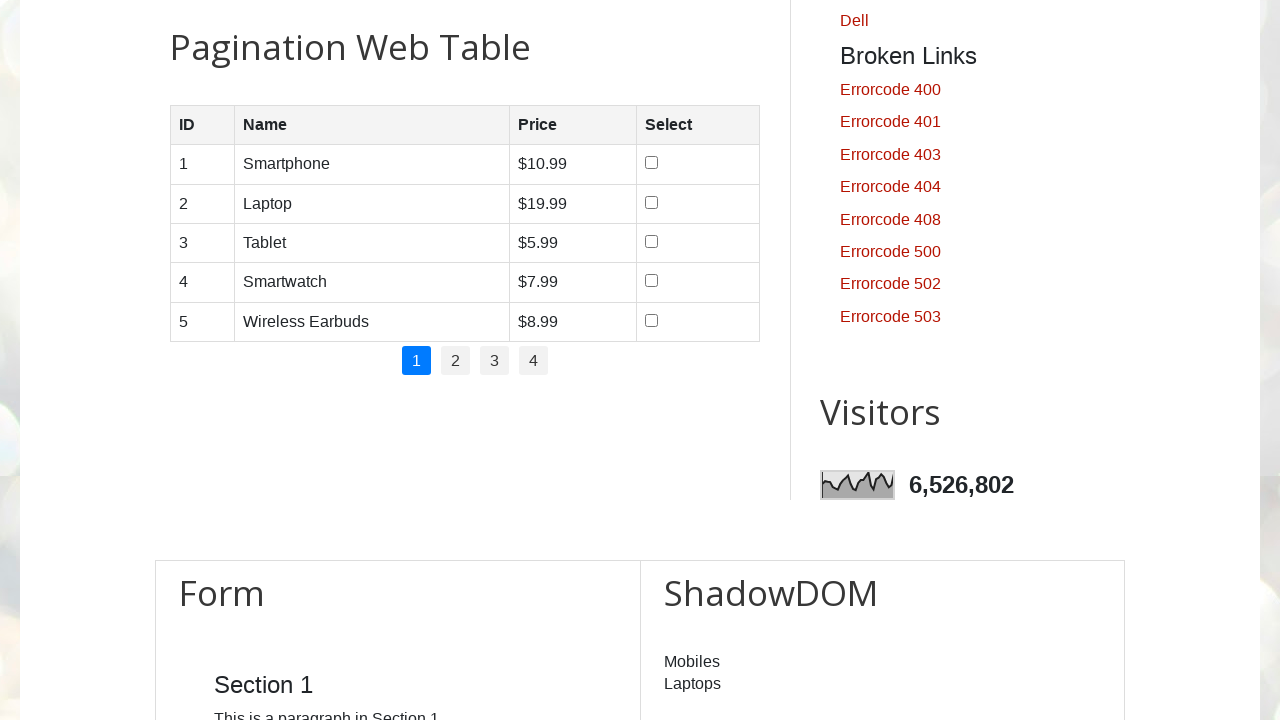

Checked checkbox status on page 1, checkbox 1
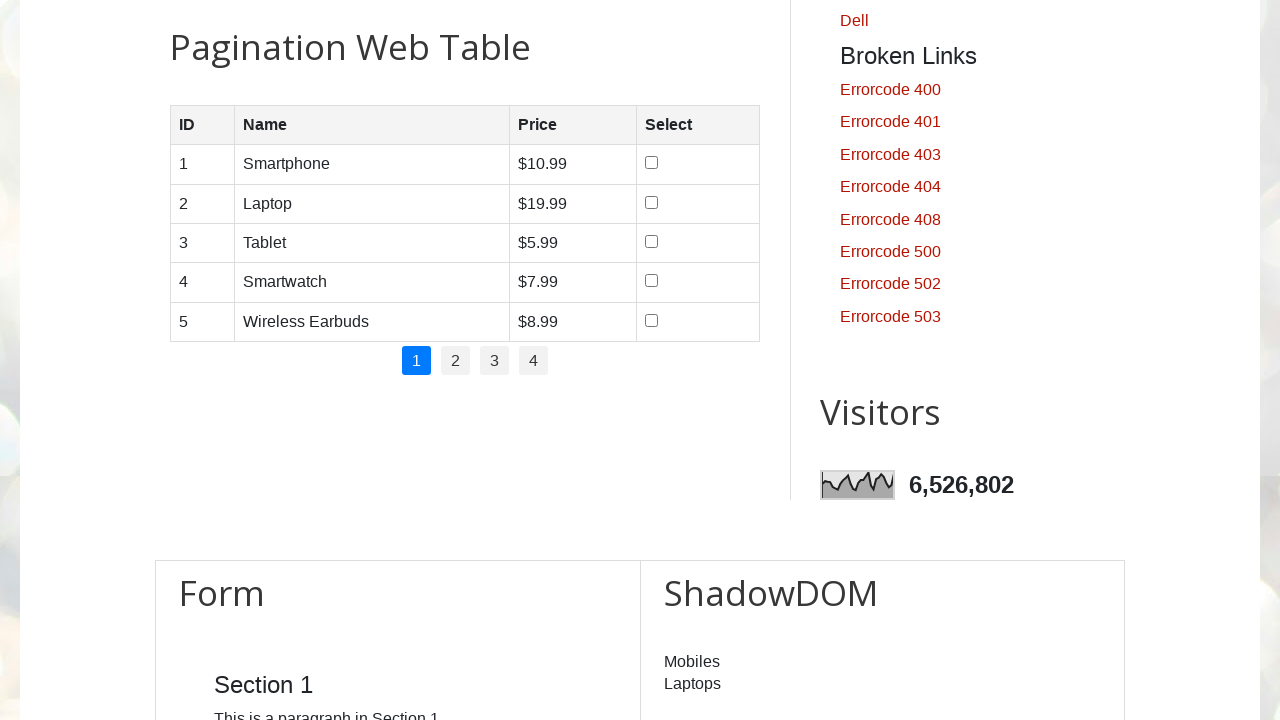

Clicked unchecked checkbox on page 1, checkbox 1 at (651, 163) on xpath=//tbody/tr/td[4]//input[@type='checkbox'] >> nth=0
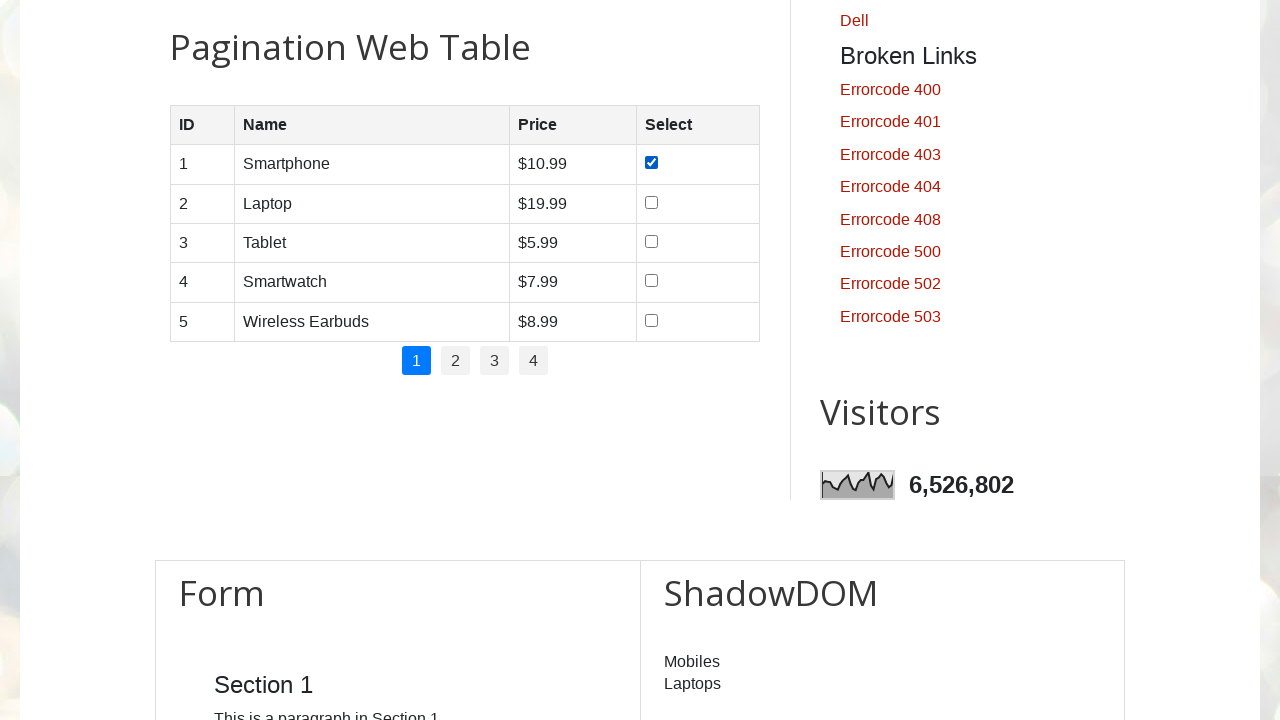

Checked checkbox status on page 1, checkbox 2
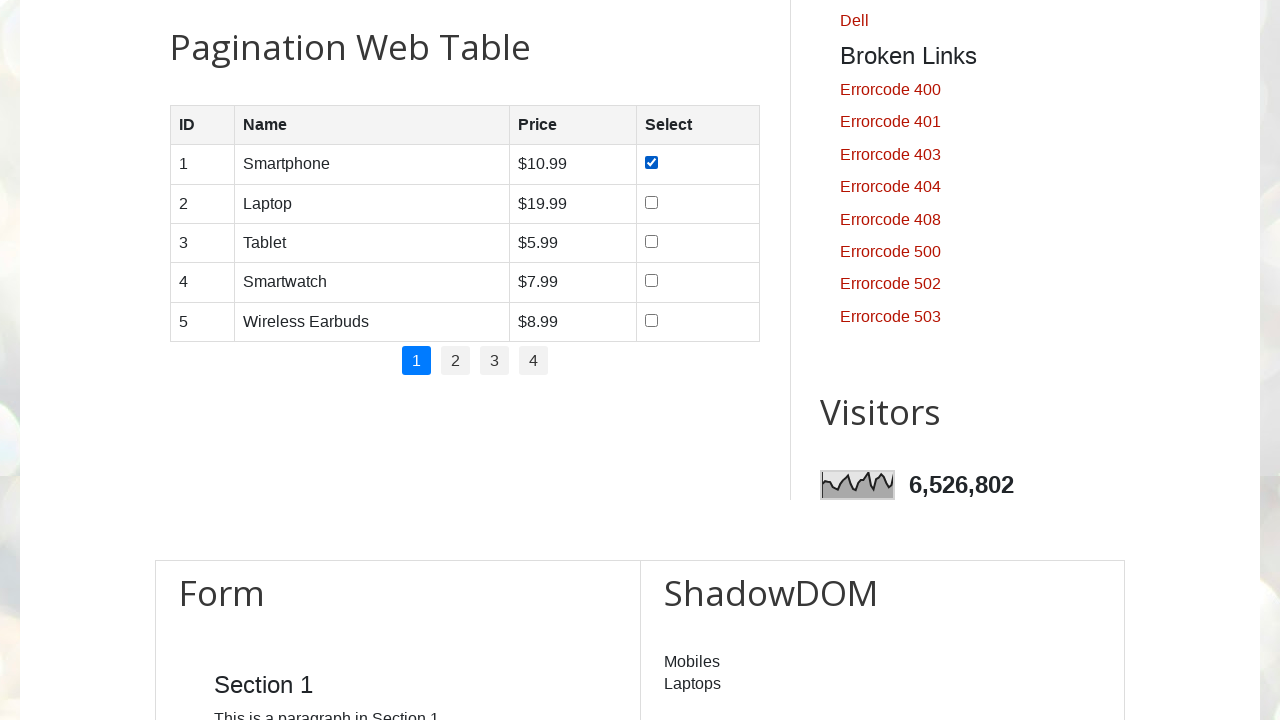

Clicked unchecked checkbox on page 1, checkbox 2 at (651, 202) on xpath=//tbody/tr/td[4]//input[@type='checkbox'] >> nth=1
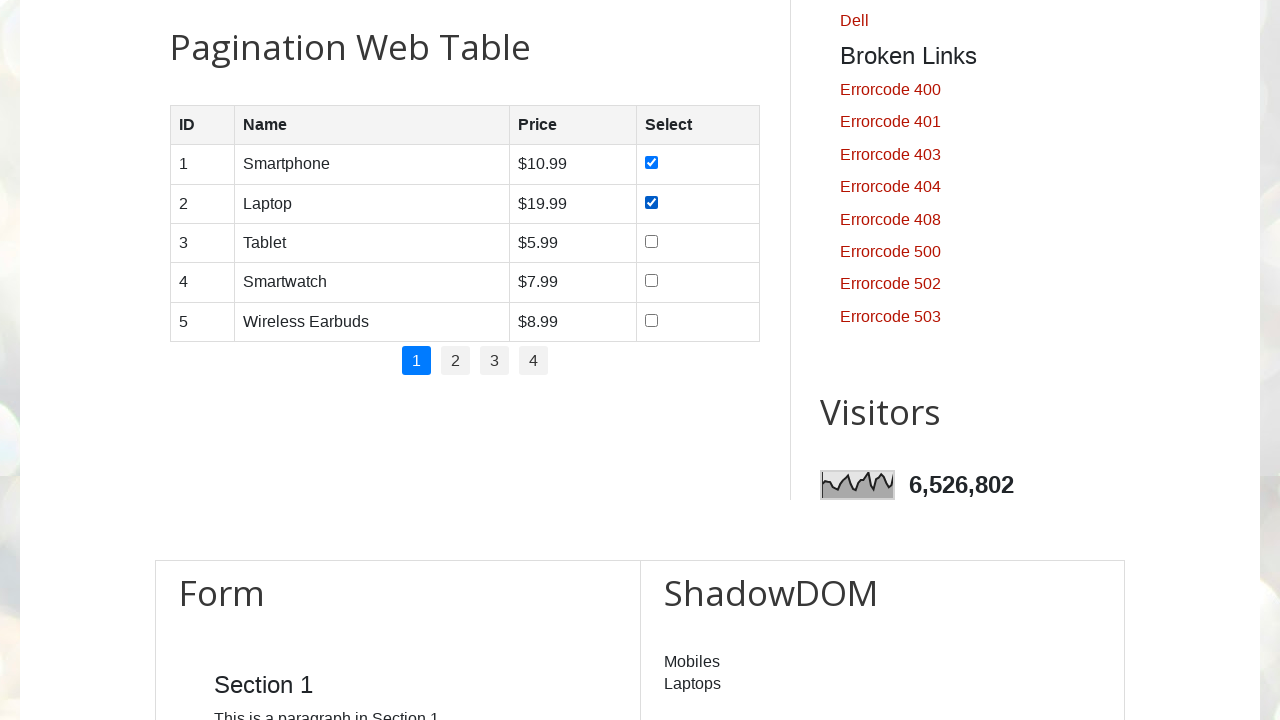

Checked checkbox status on page 1, checkbox 3
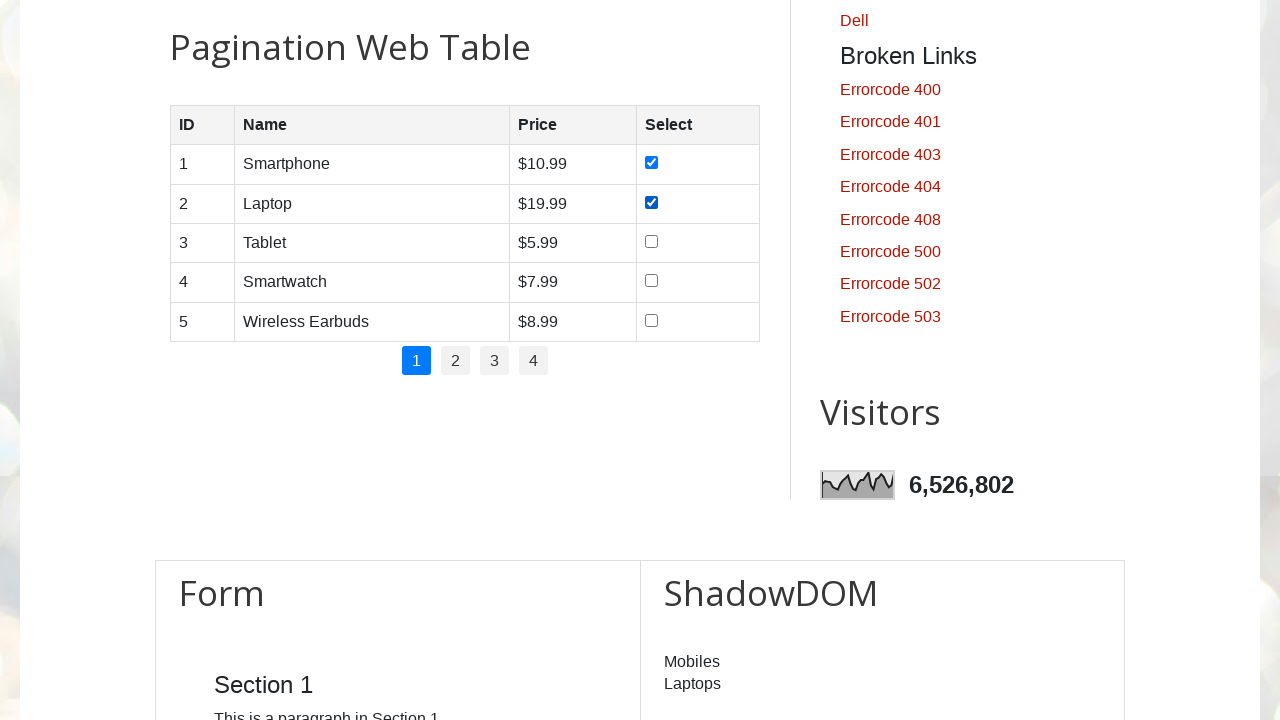

Clicked unchecked checkbox on page 1, checkbox 3 at (651, 241) on xpath=//tbody/tr/td[4]//input[@type='checkbox'] >> nth=2
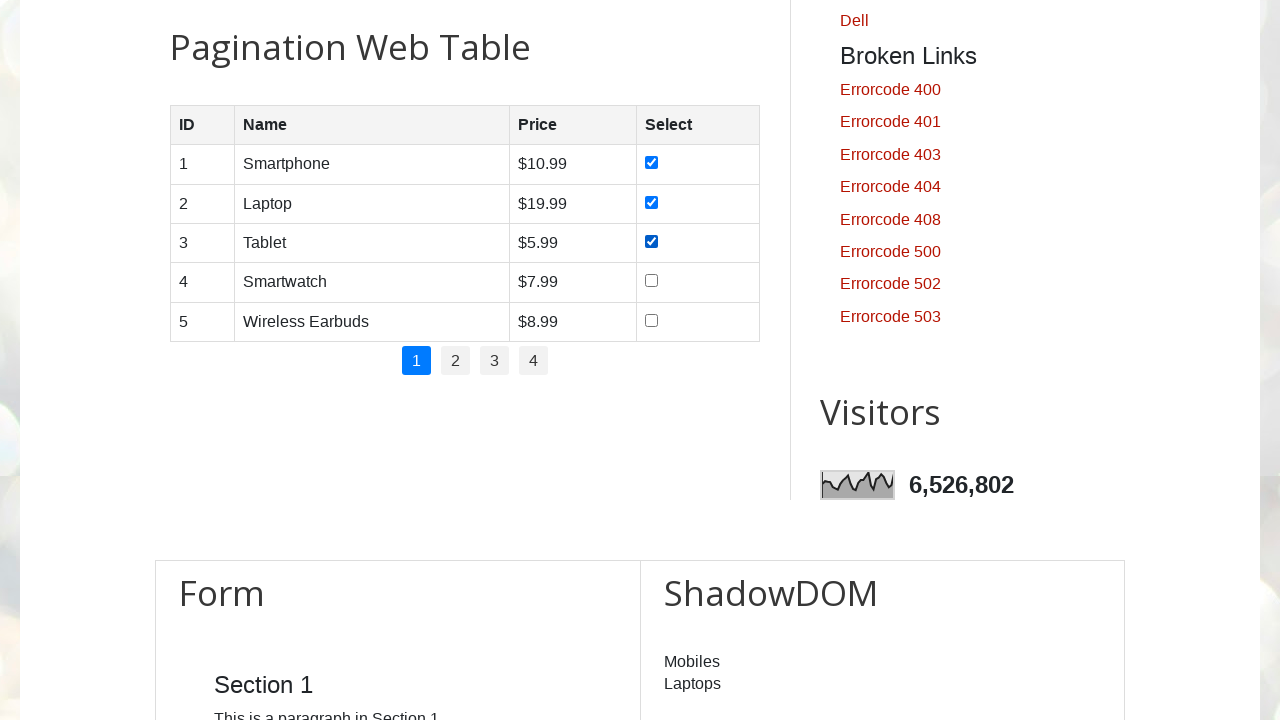

Checked checkbox status on page 1, checkbox 4
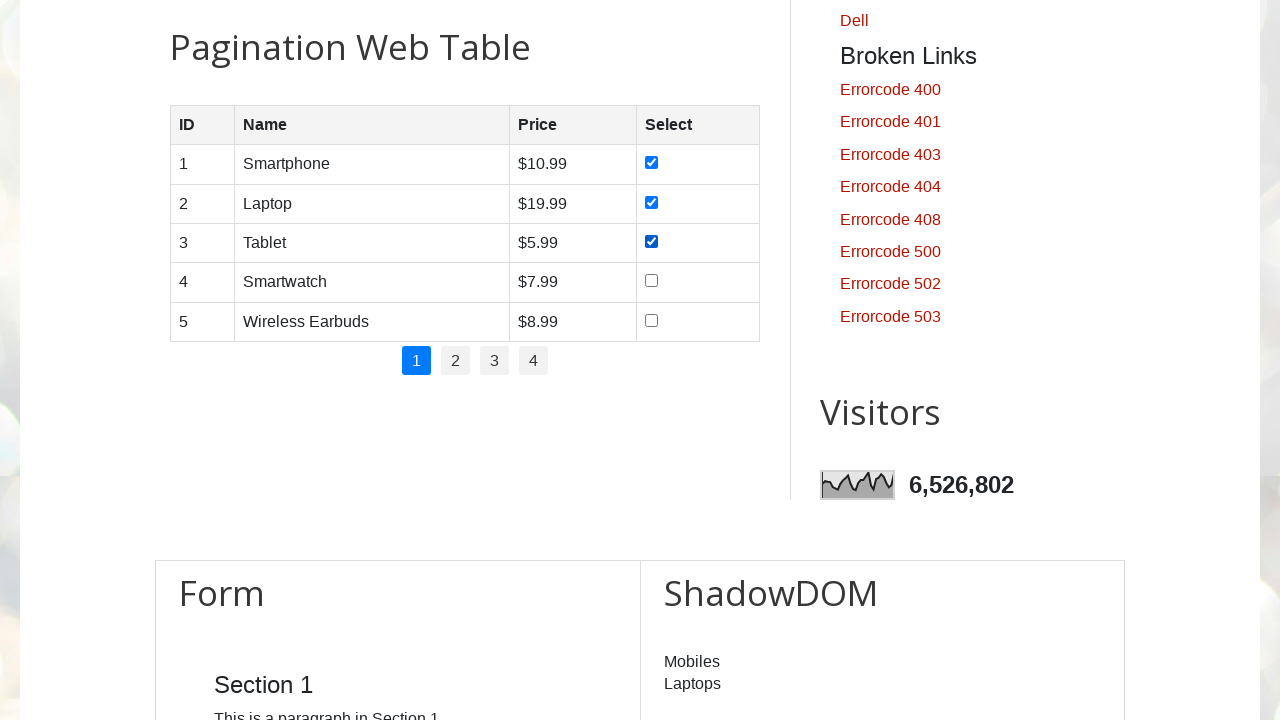

Clicked unchecked checkbox on page 1, checkbox 4 at (651, 281) on xpath=//tbody/tr/td[4]//input[@type='checkbox'] >> nth=3
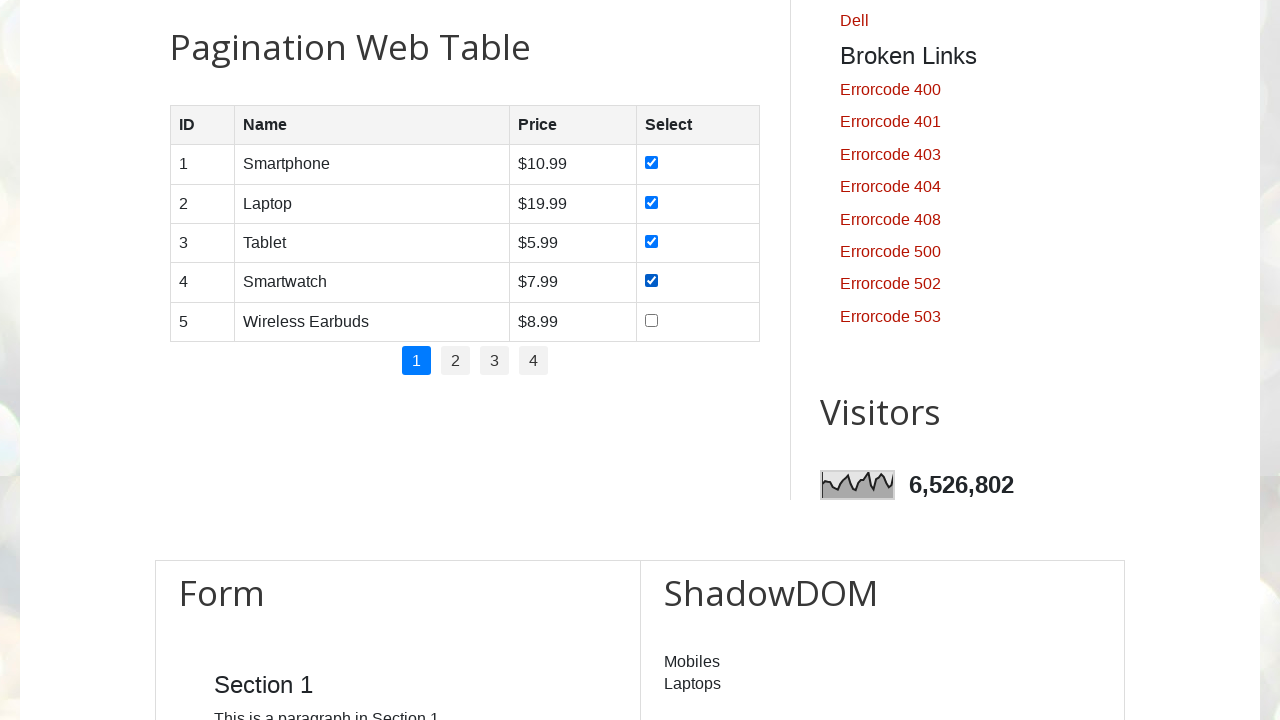

Checked checkbox status on page 1, checkbox 5
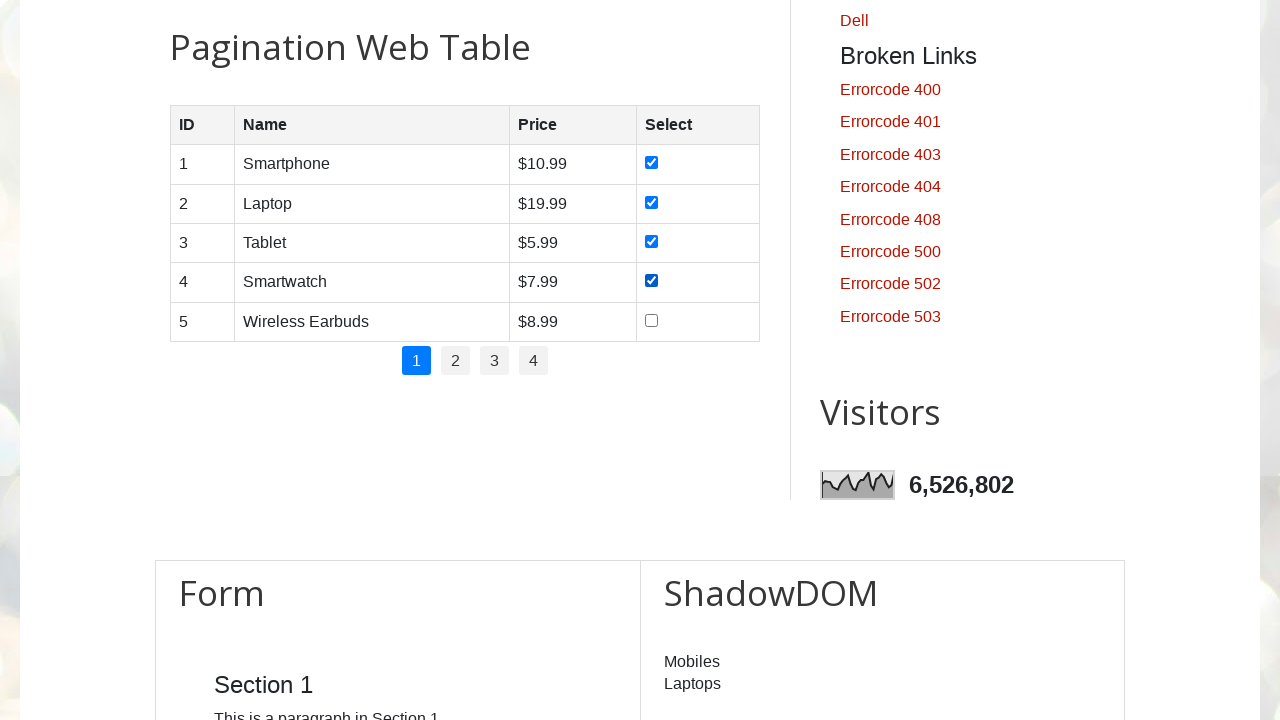

Clicked unchecked checkbox on page 1, checkbox 5 at (651, 320) on xpath=//tbody/tr/td[4]//input[@type='checkbox'] >> nth=4
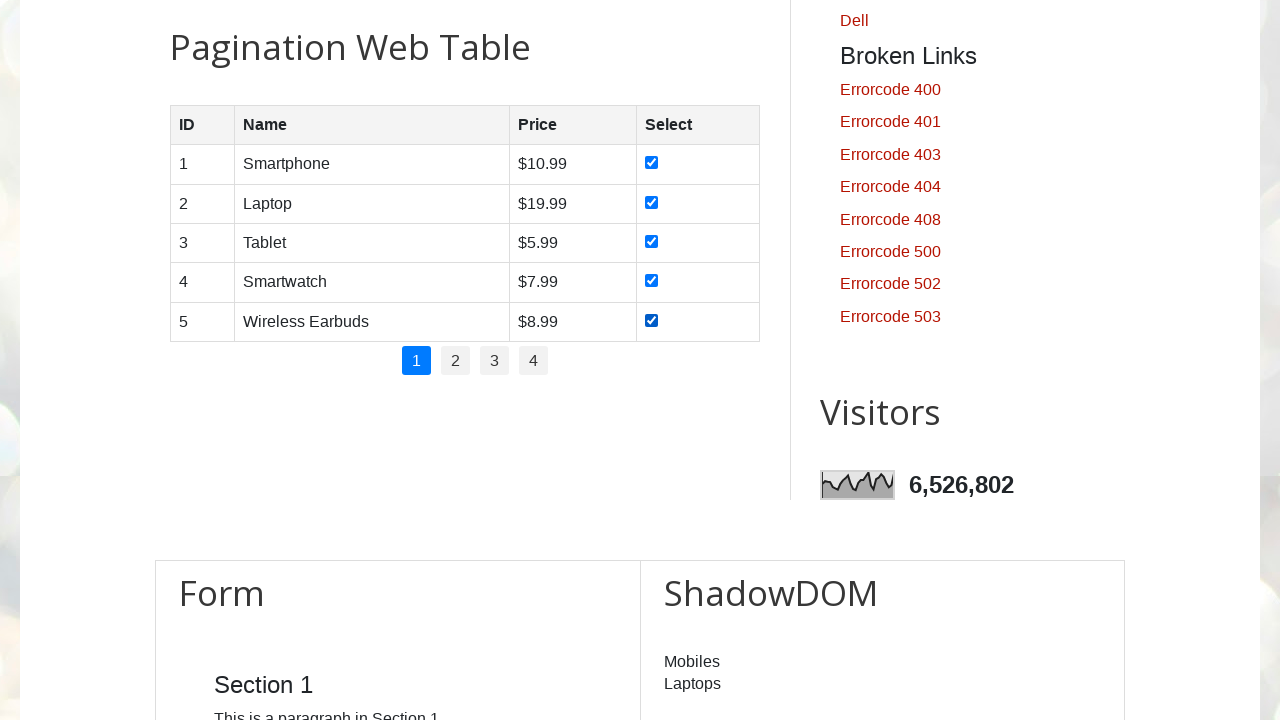

Re-fetched pagination links for page 2
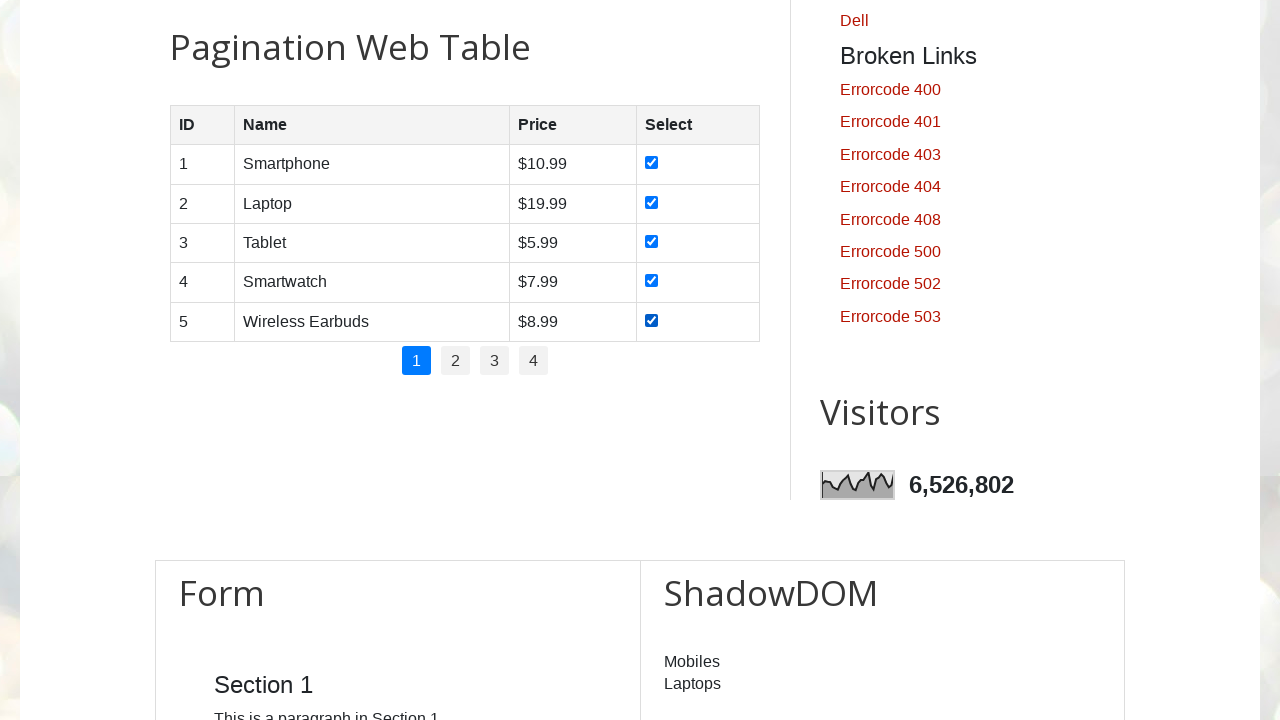

Clicked pagination link for page 2 at (456, 361) on xpath=//ul[@id='pagination']//a >> nth=1
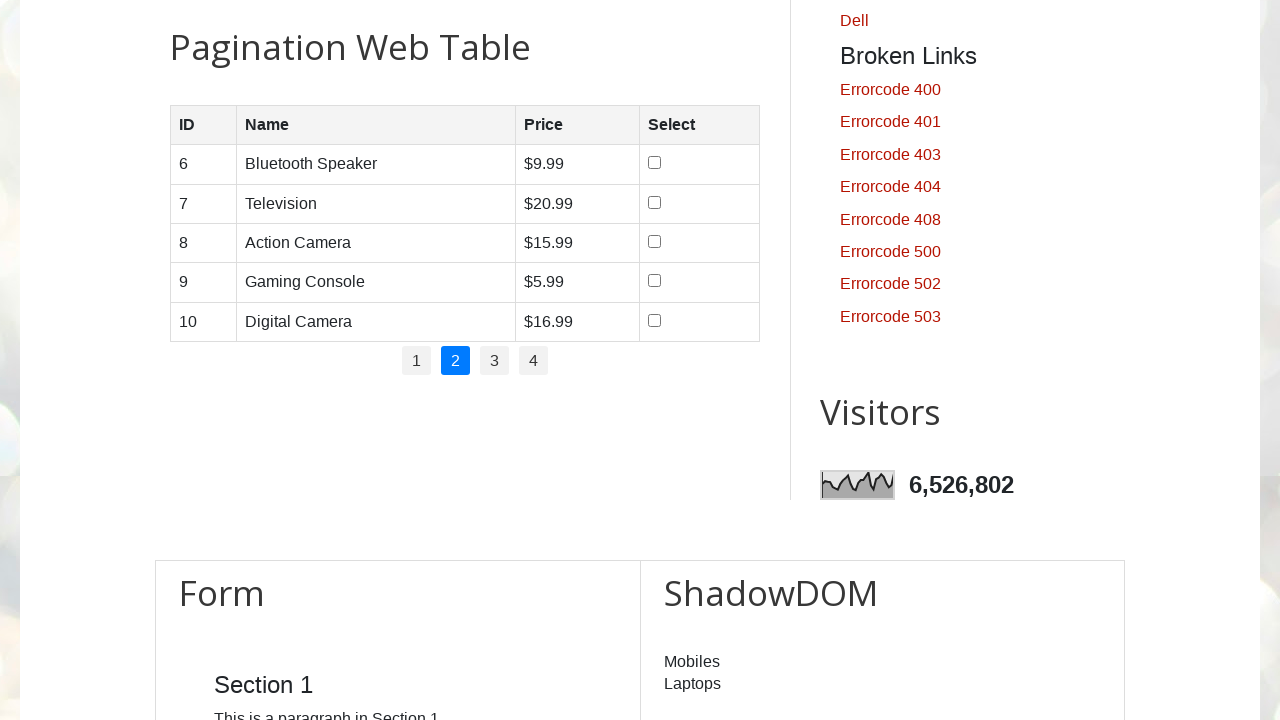

Waited for checkboxes to load on page 2
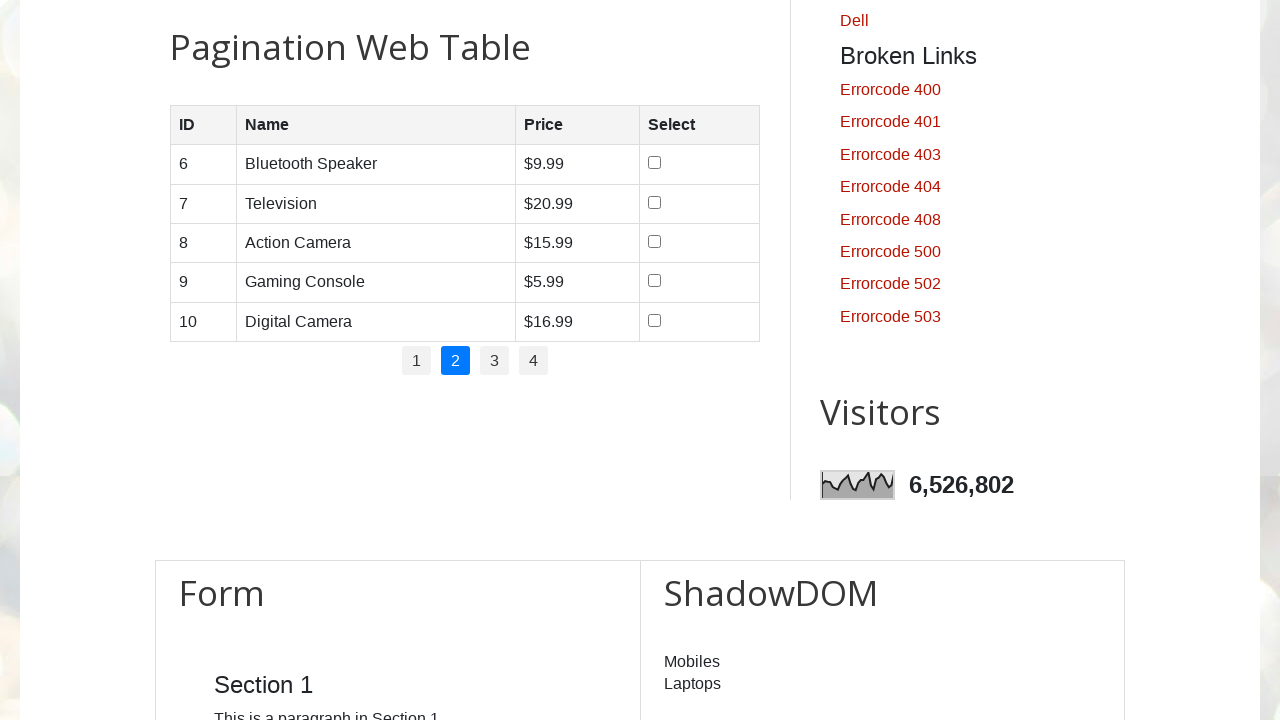

Located checkboxes on page 2
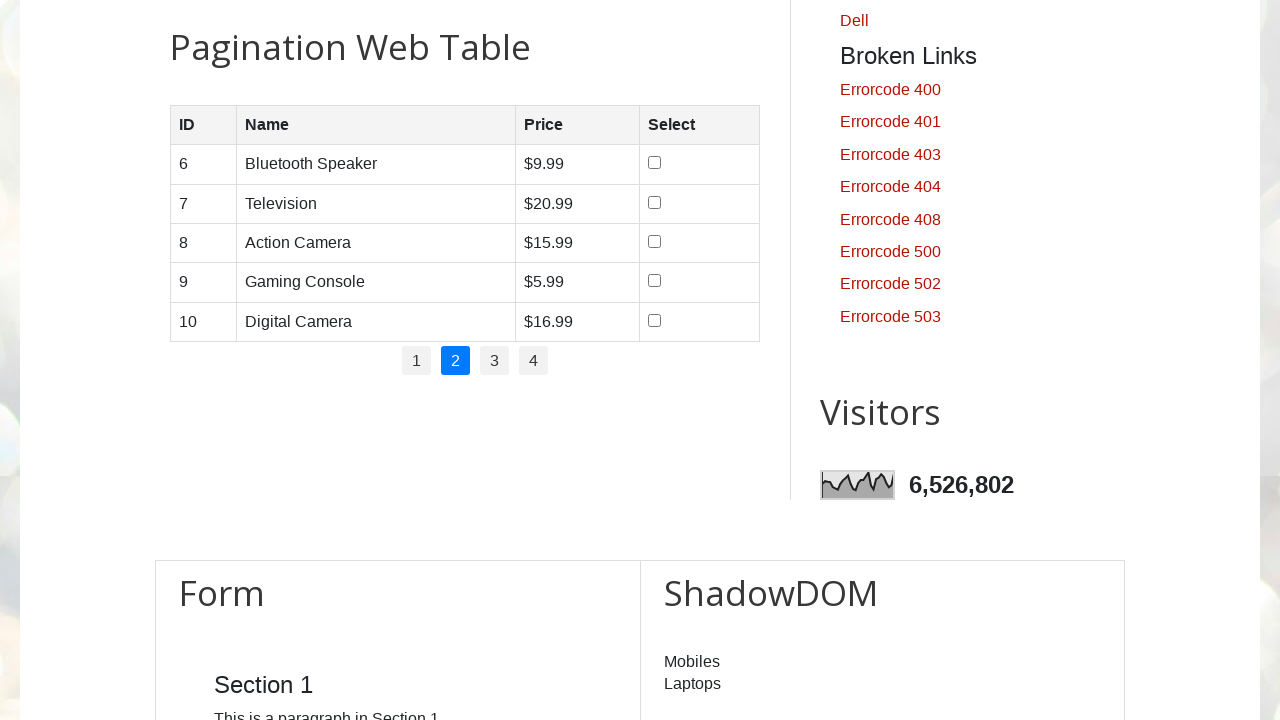

Found 5 checkboxes on page 2
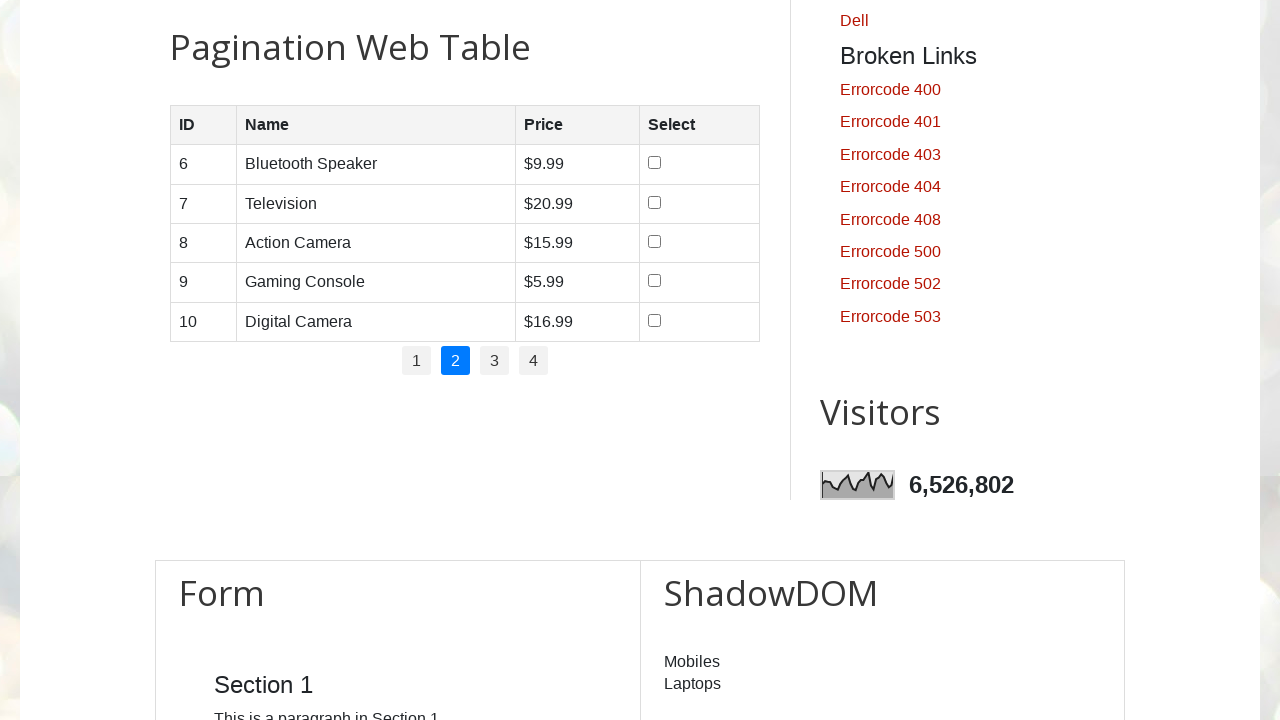

Checked checkbox status on page 2, checkbox 1
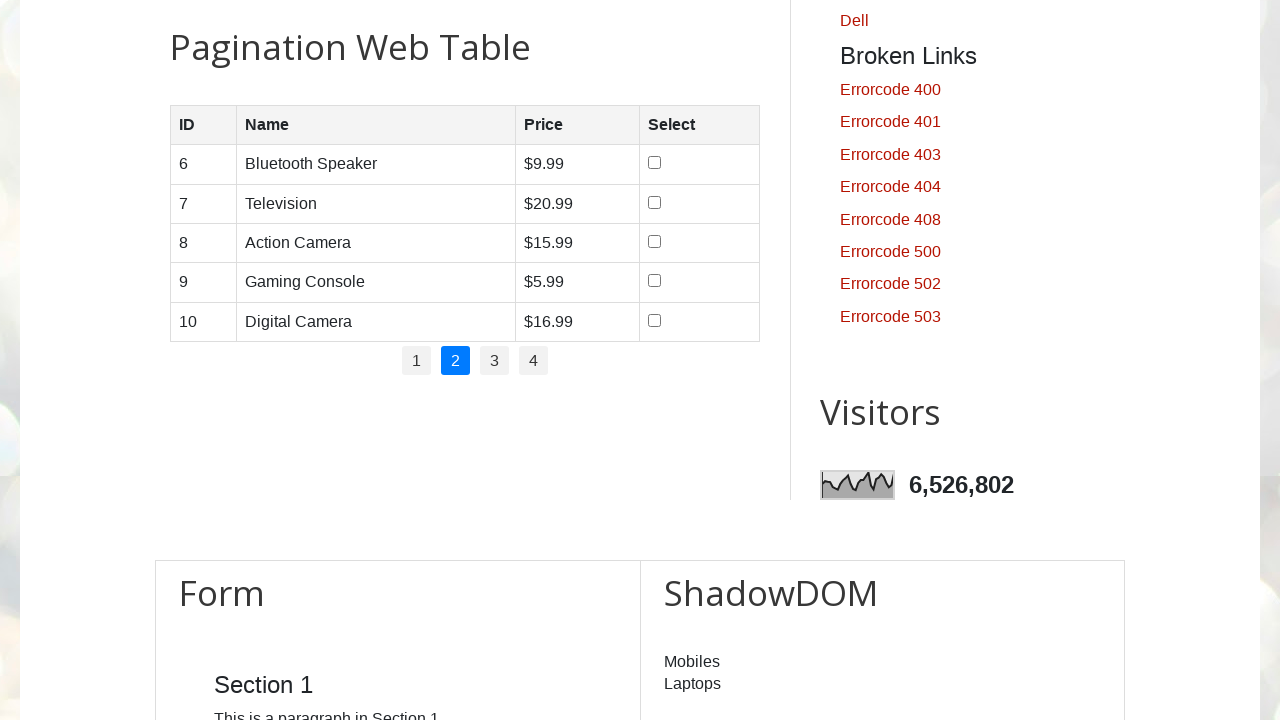

Clicked unchecked checkbox on page 2, checkbox 1 at (654, 163) on xpath=//tbody/tr/td[4]//input[@type='checkbox'] >> nth=0
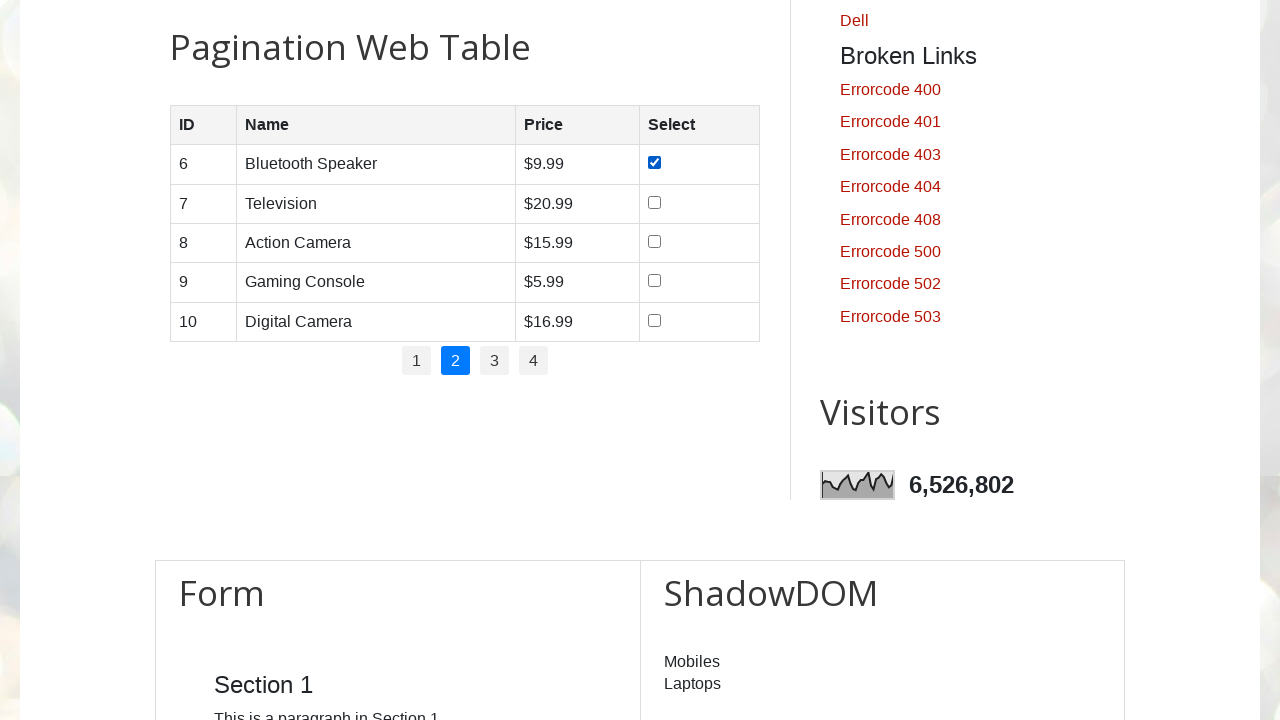

Checked checkbox status on page 2, checkbox 2
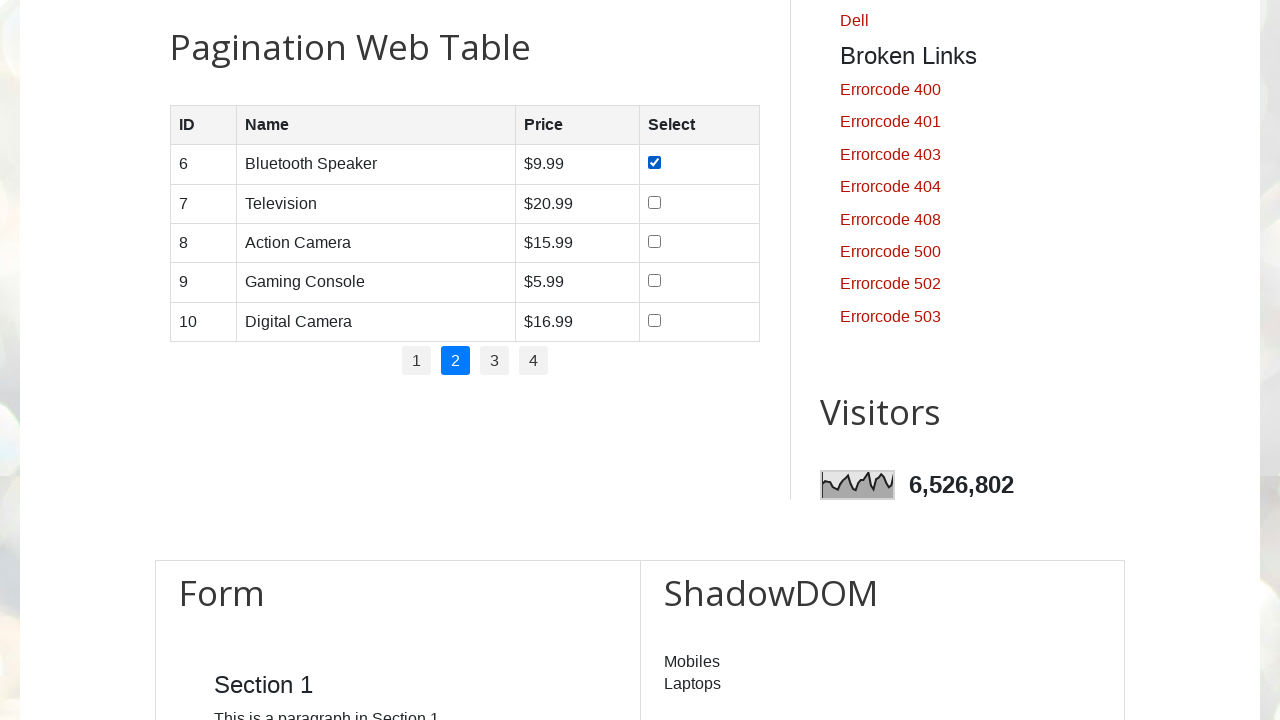

Clicked unchecked checkbox on page 2, checkbox 2 at (654, 202) on xpath=//tbody/tr/td[4]//input[@type='checkbox'] >> nth=1
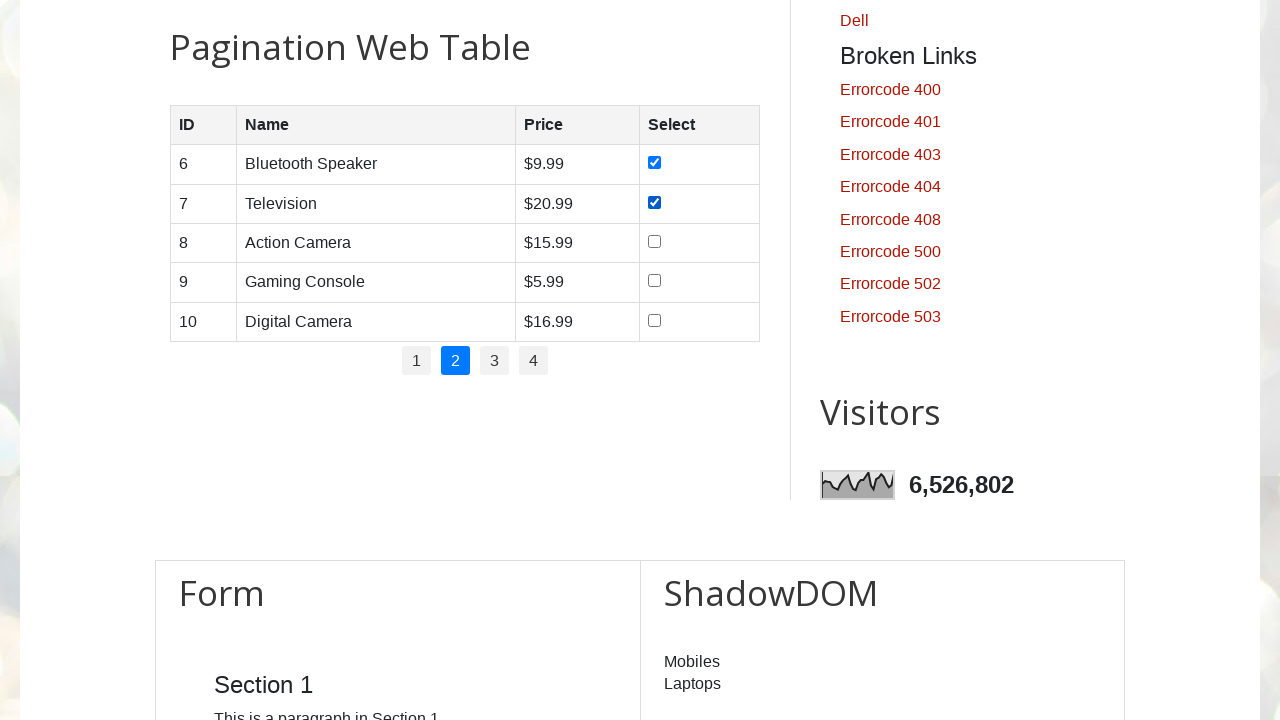

Checked checkbox status on page 2, checkbox 3
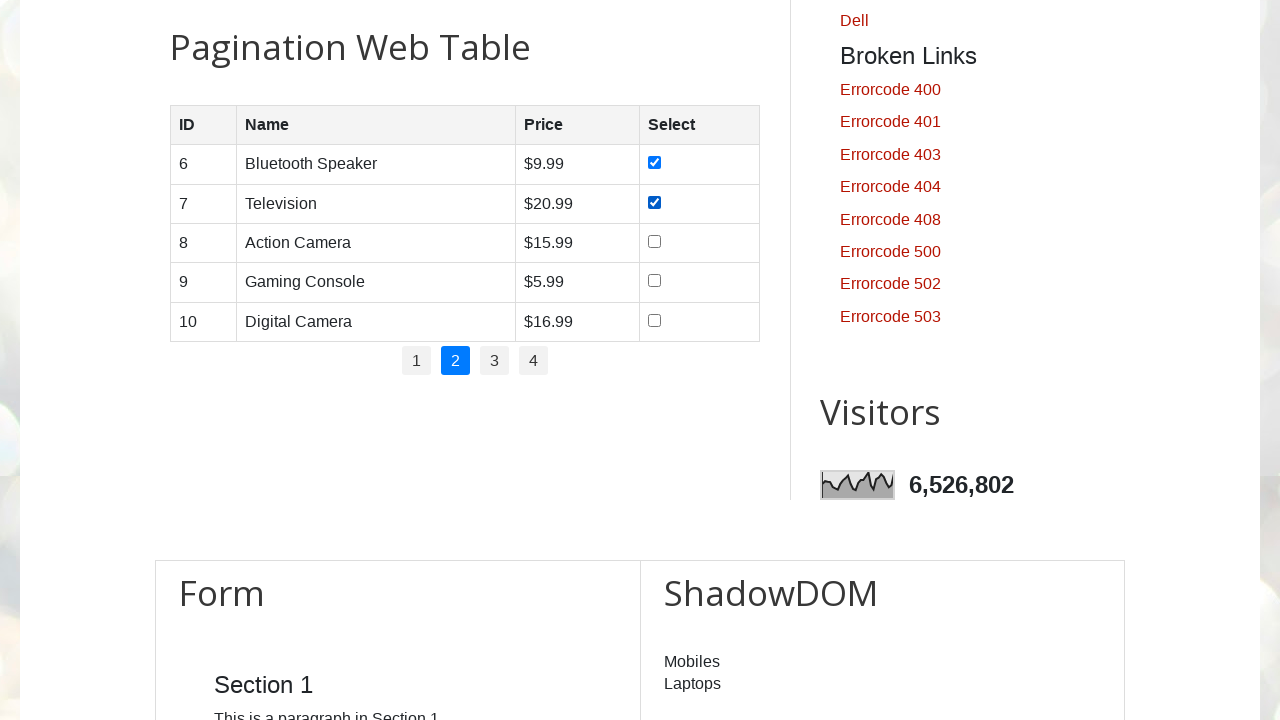

Clicked unchecked checkbox on page 2, checkbox 3 at (654, 241) on xpath=//tbody/tr/td[4]//input[@type='checkbox'] >> nth=2
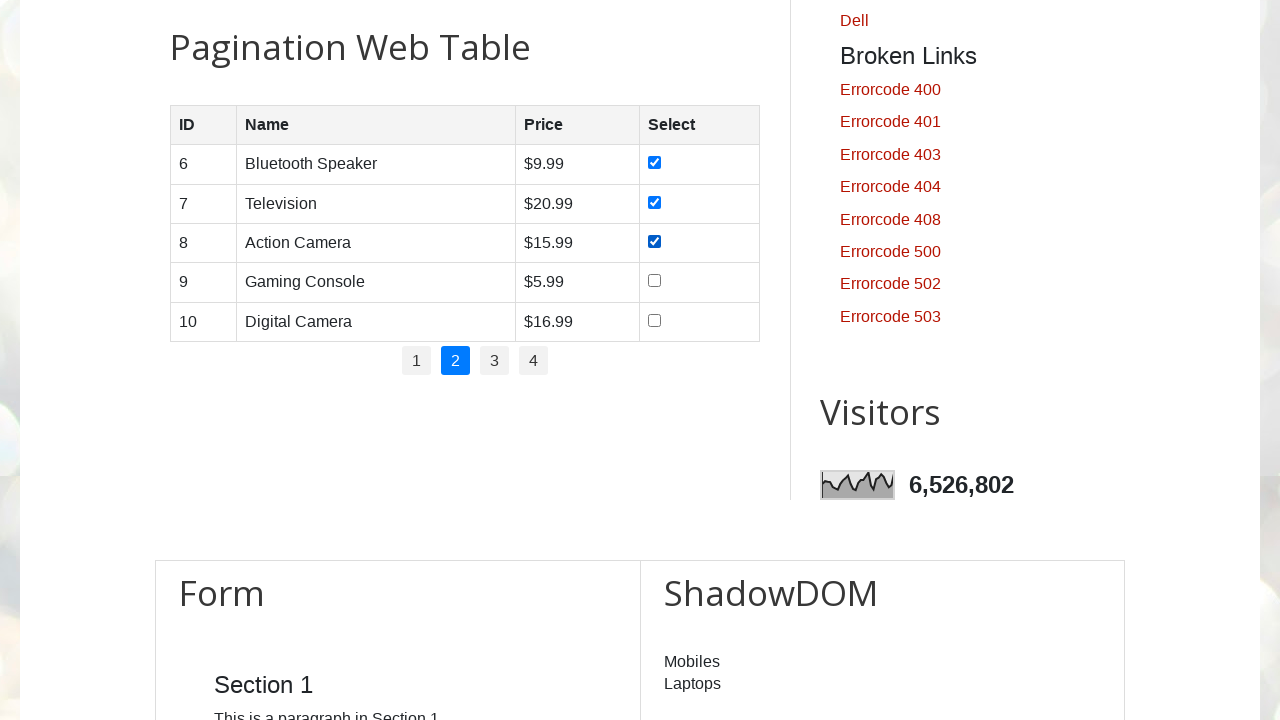

Checked checkbox status on page 2, checkbox 4
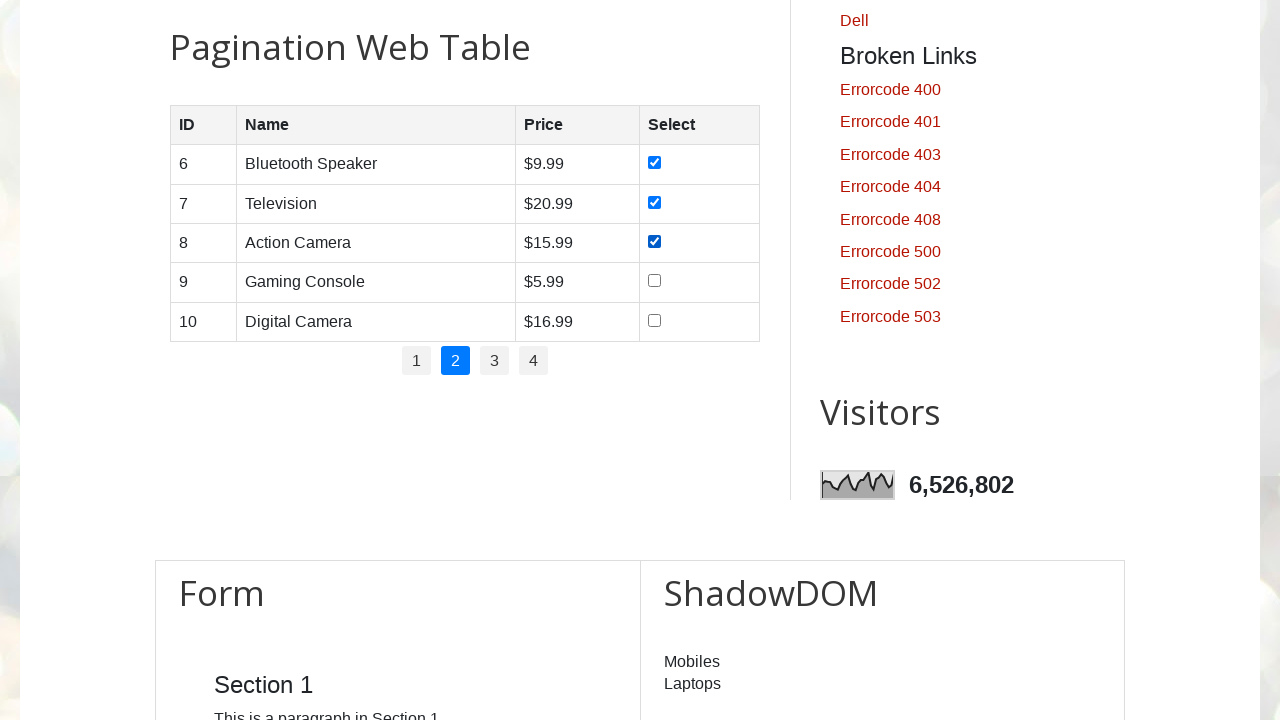

Clicked unchecked checkbox on page 2, checkbox 4 at (654, 281) on xpath=//tbody/tr/td[4]//input[@type='checkbox'] >> nth=3
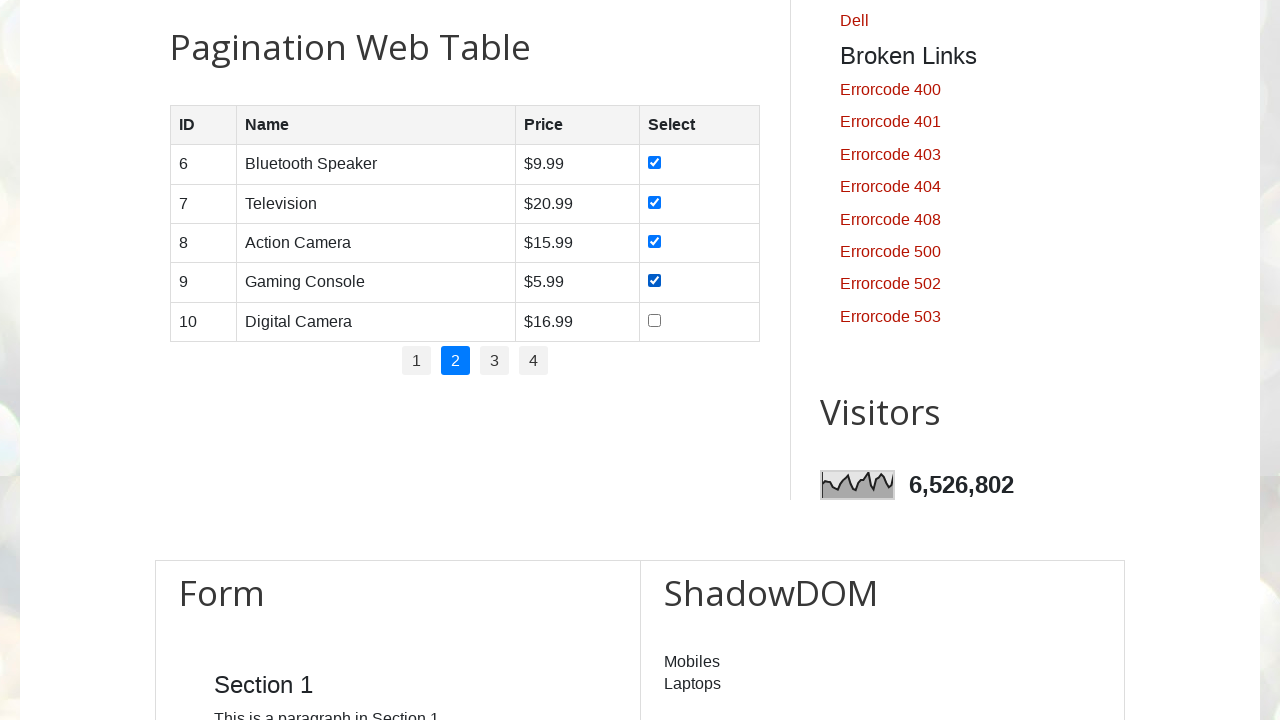

Checked checkbox status on page 2, checkbox 5
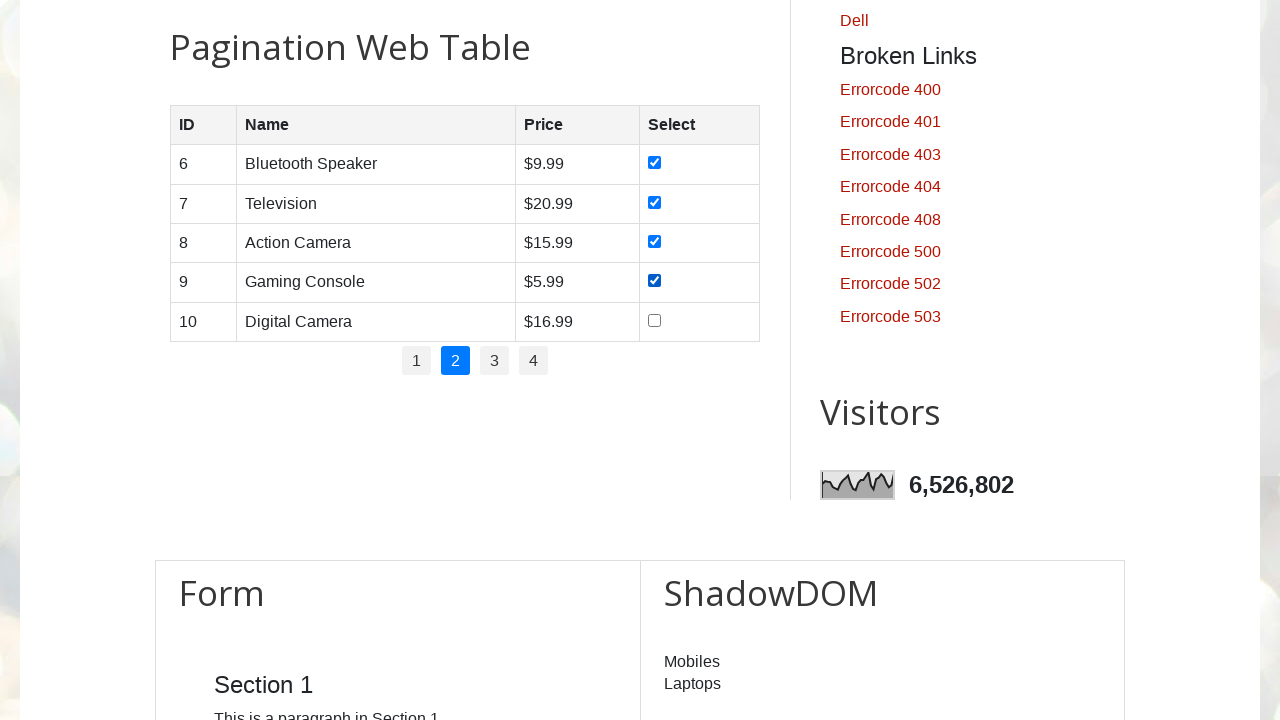

Clicked unchecked checkbox on page 2, checkbox 5 at (654, 320) on xpath=//tbody/tr/td[4]//input[@type='checkbox'] >> nth=4
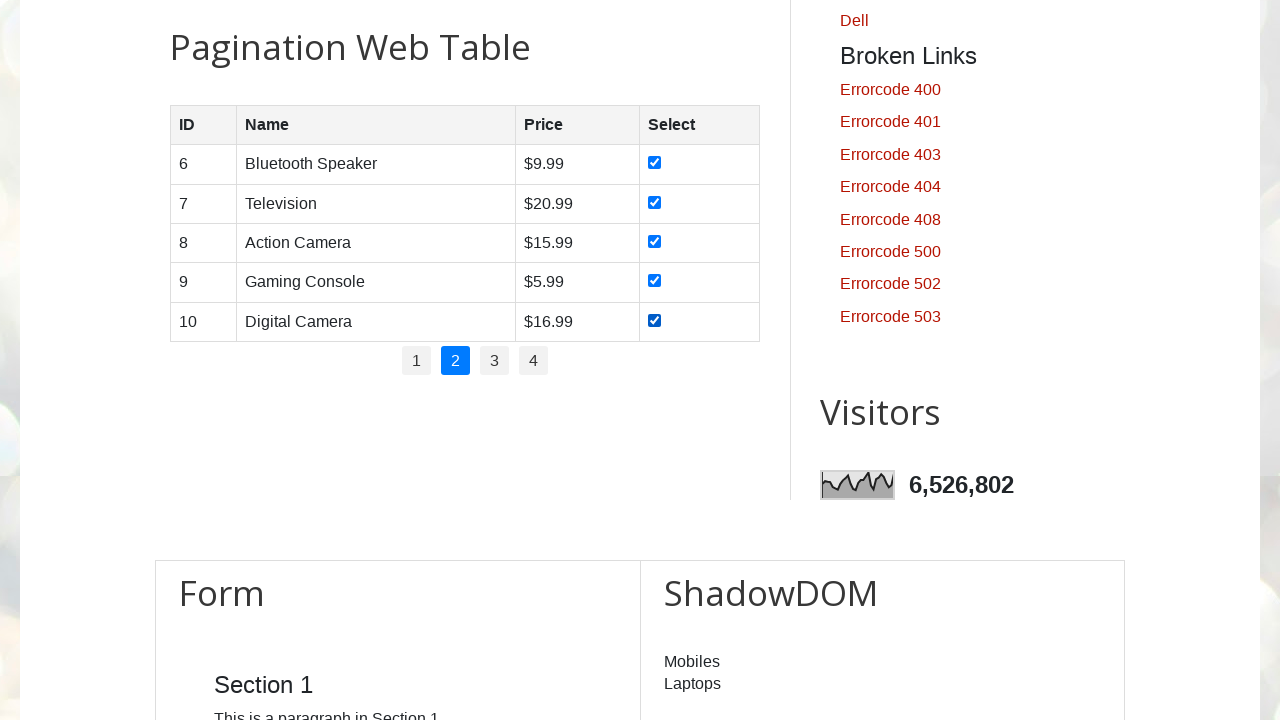

Re-fetched pagination links for page 3
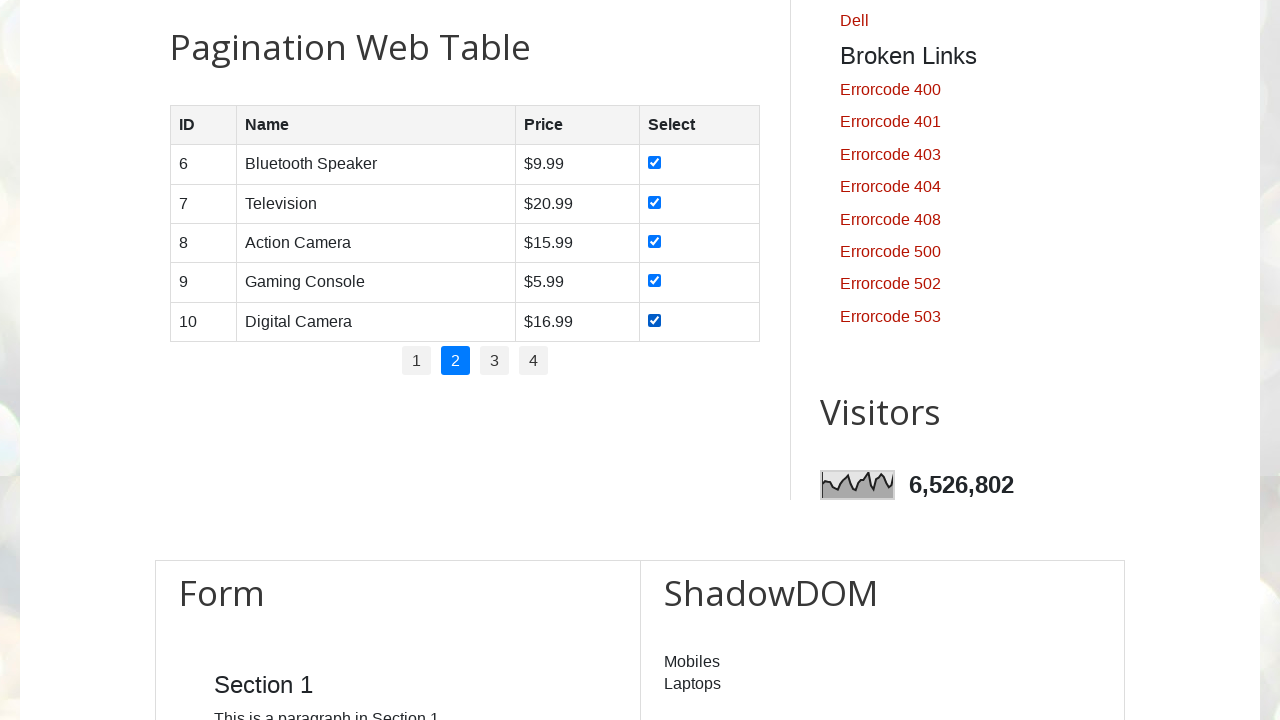

Clicked pagination link for page 3 at (494, 361) on xpath=//ul[@id='pagination']//a >> nth=2
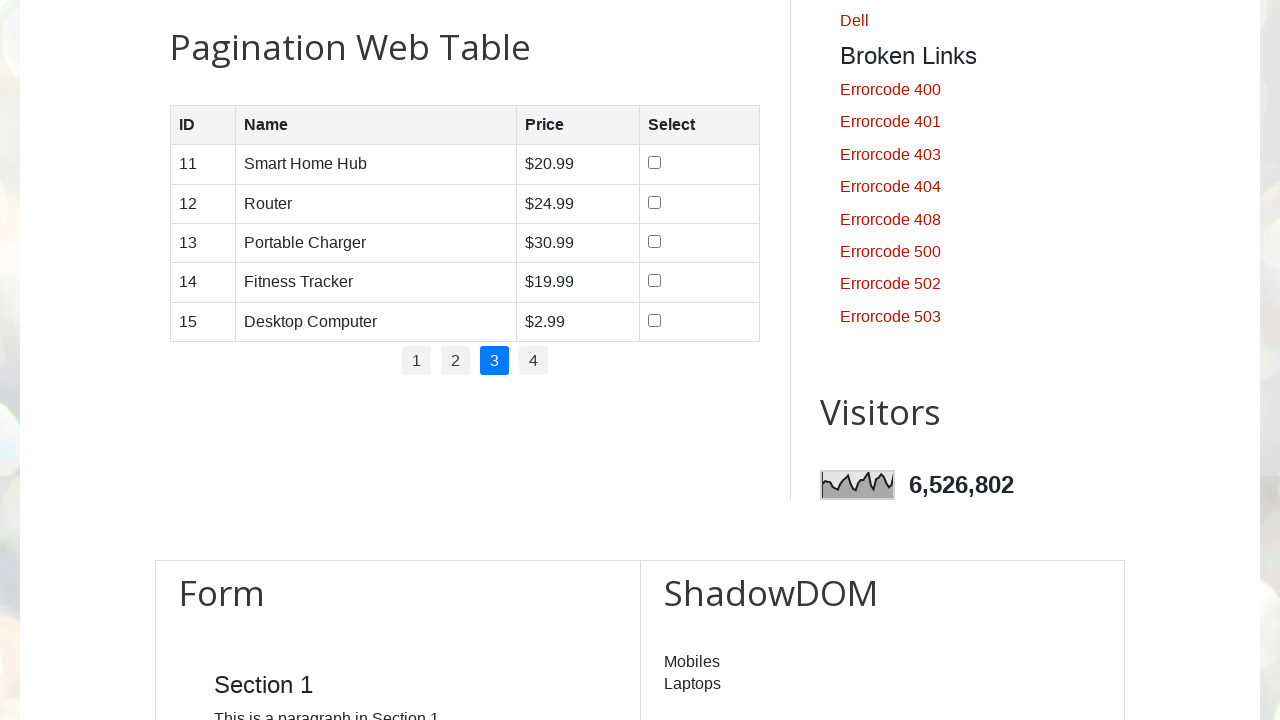

Waited for checkboxes to load on page 3
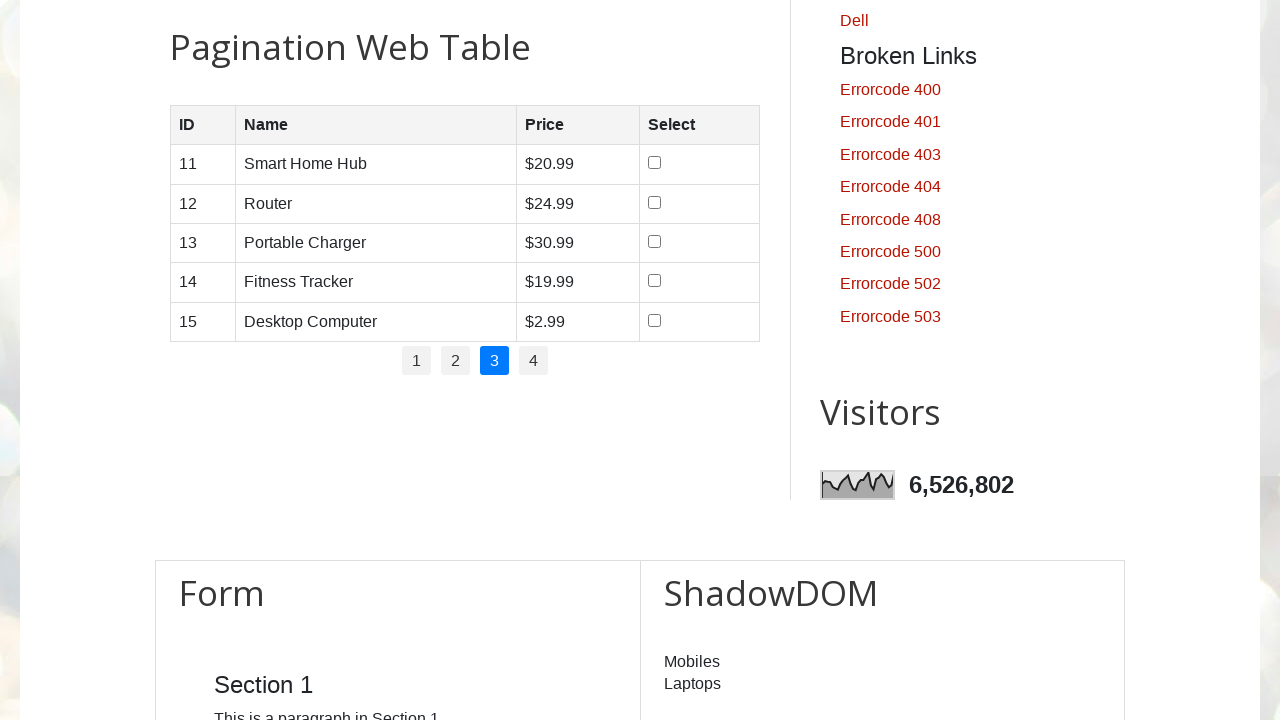

Located checkboxes on page 3
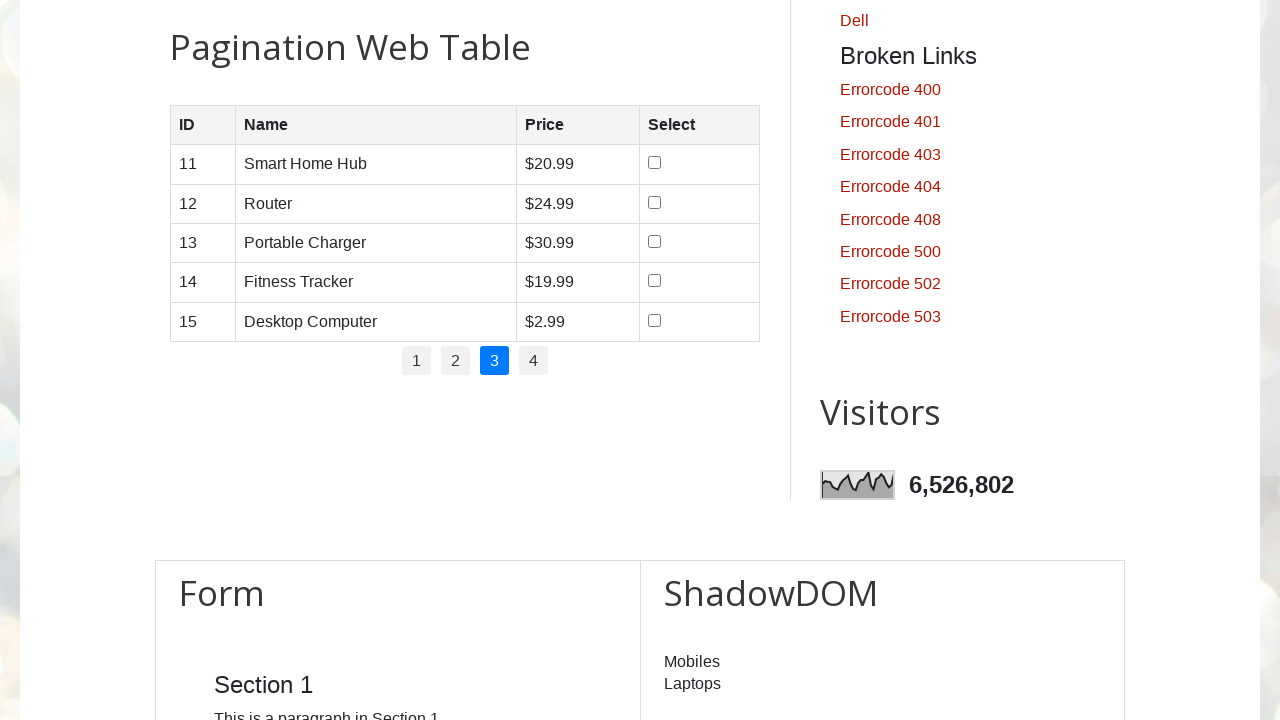

Found 5 checkboxes on page 3
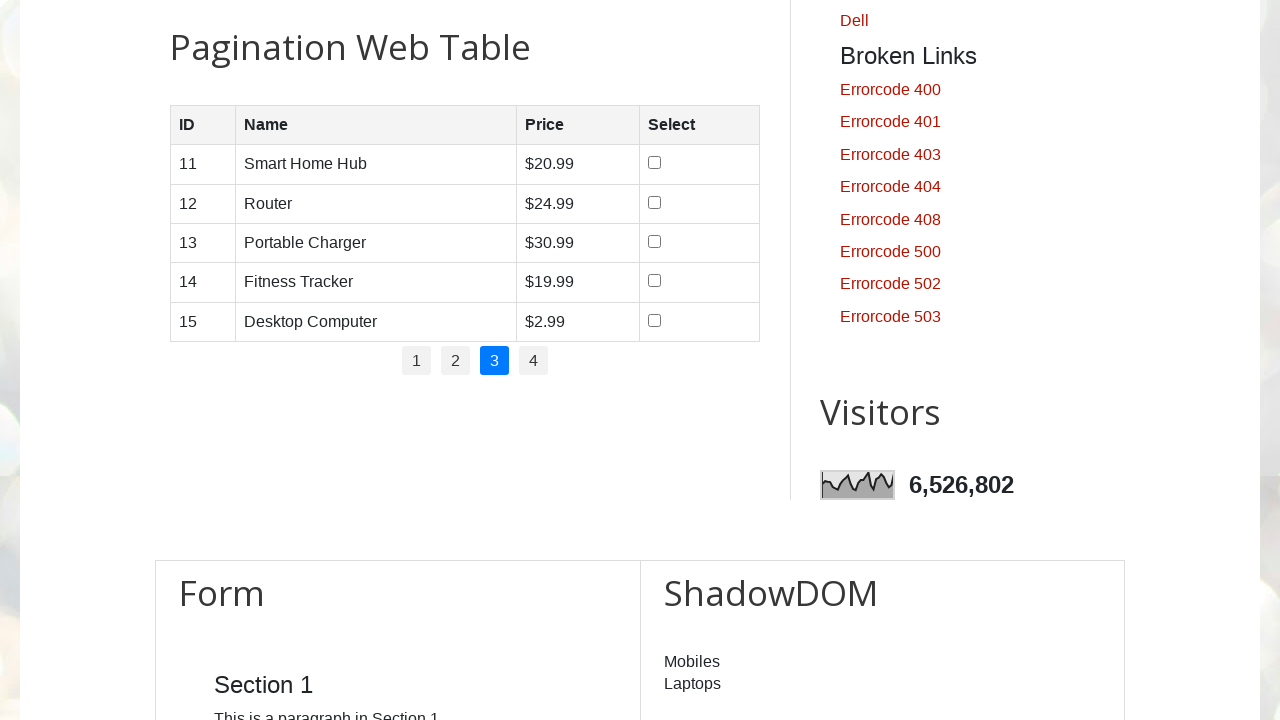

Checked checkbox status on page 3, checkbox 1
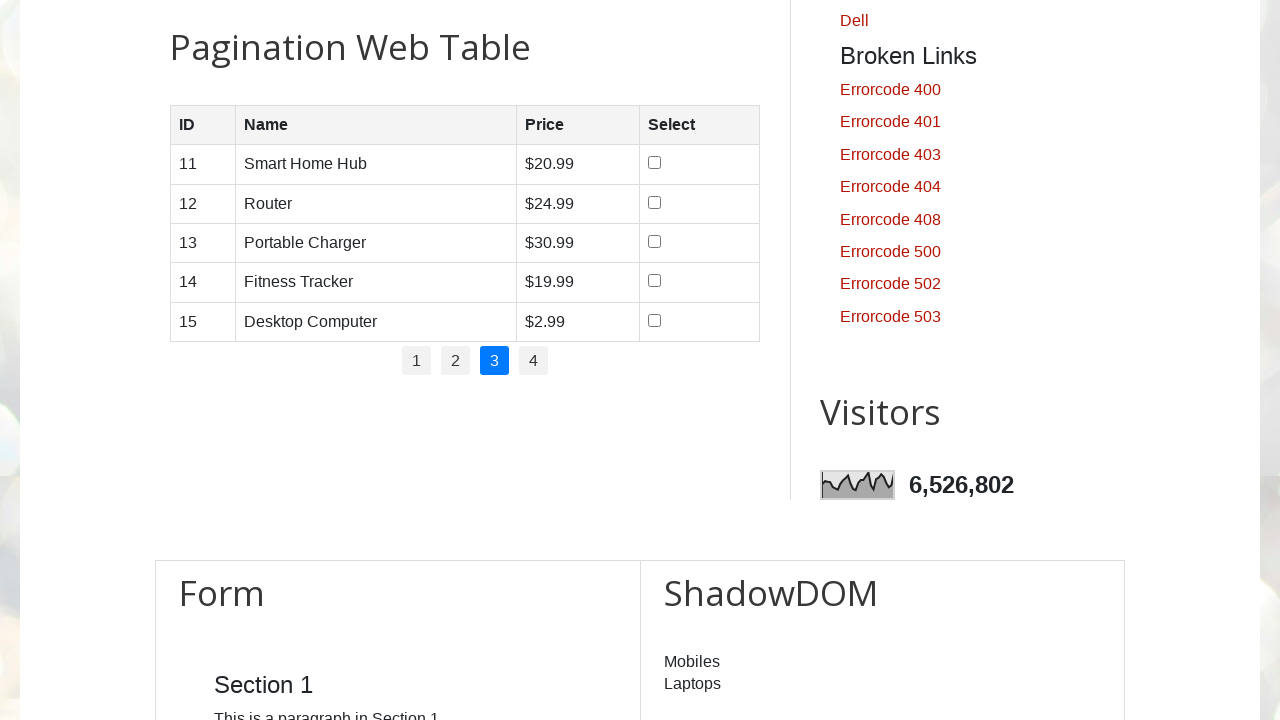

Clicked unchecked checkbox on page 3, checkbox 1 at (655, 163) on xpath=//tbody/tr/td[4]//input[@type='checkbox'] >> nth=0
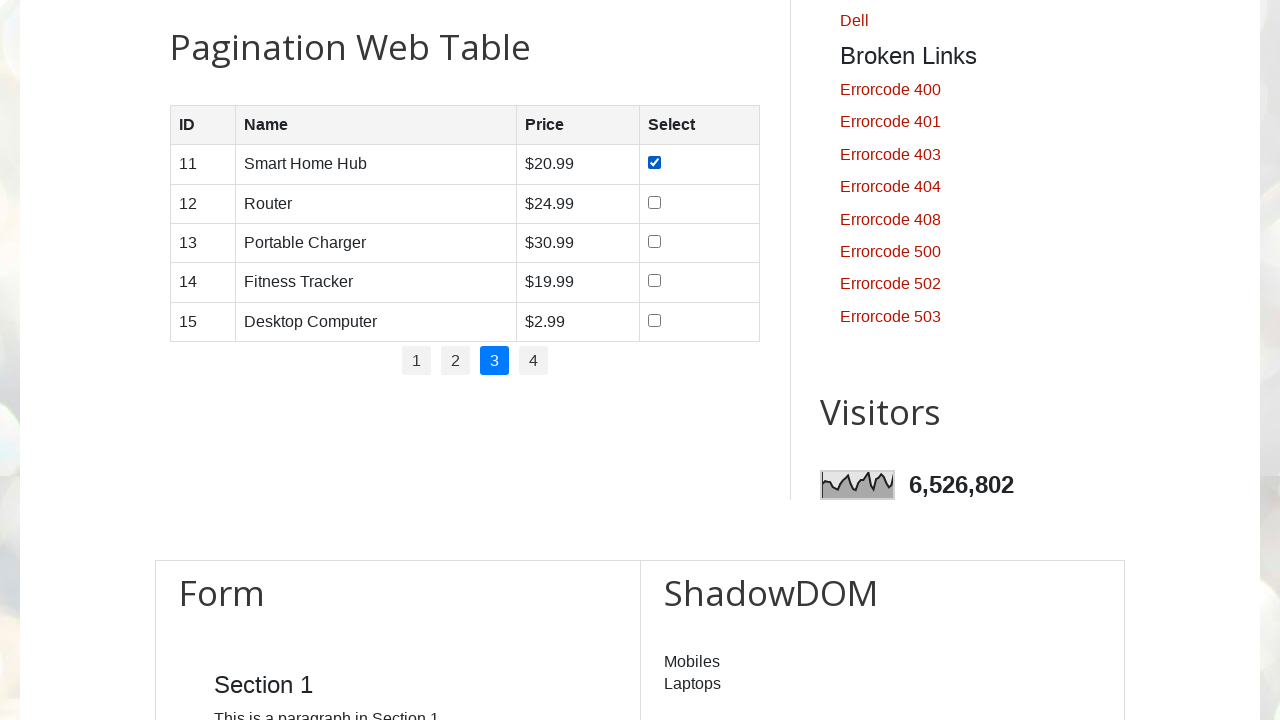

Checked checkbox status on page 3, checkbox 2
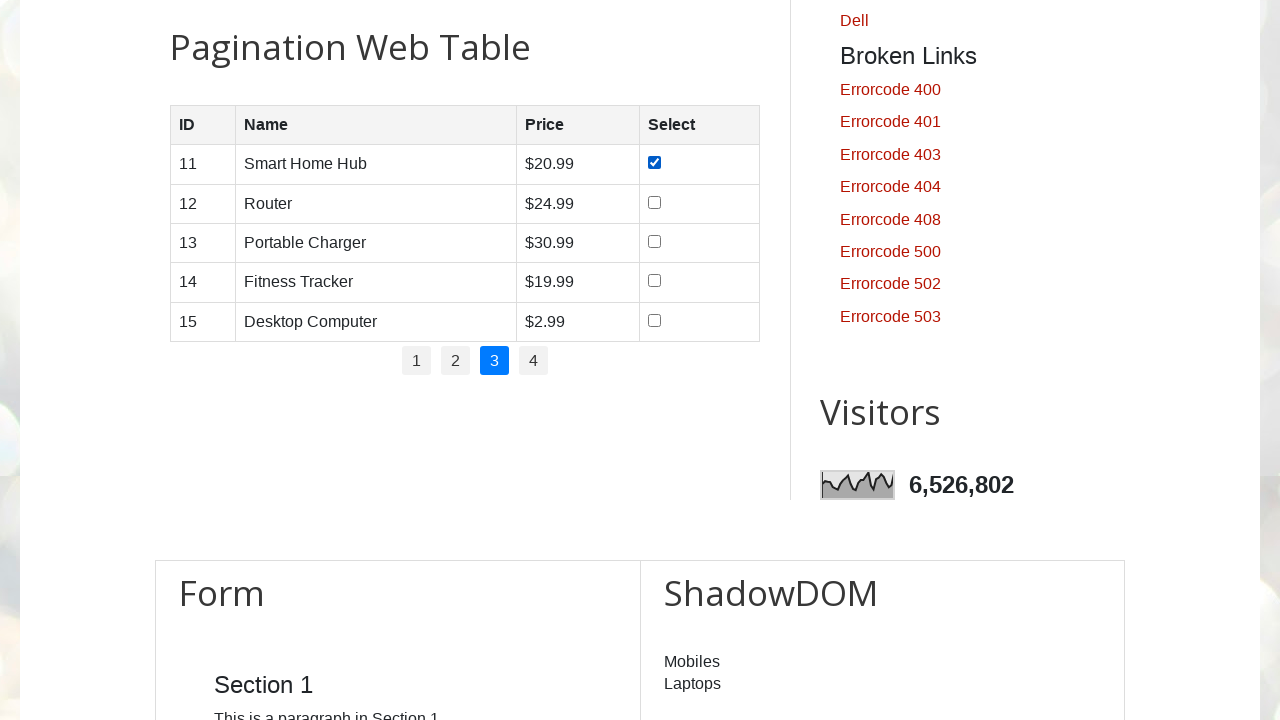

Clicked unchecked checkbox on page 3, checkbox 2 at (655, 202) on xpath=//tbody/tr/td[4]//input[@type='checkbox'] >> nth=1
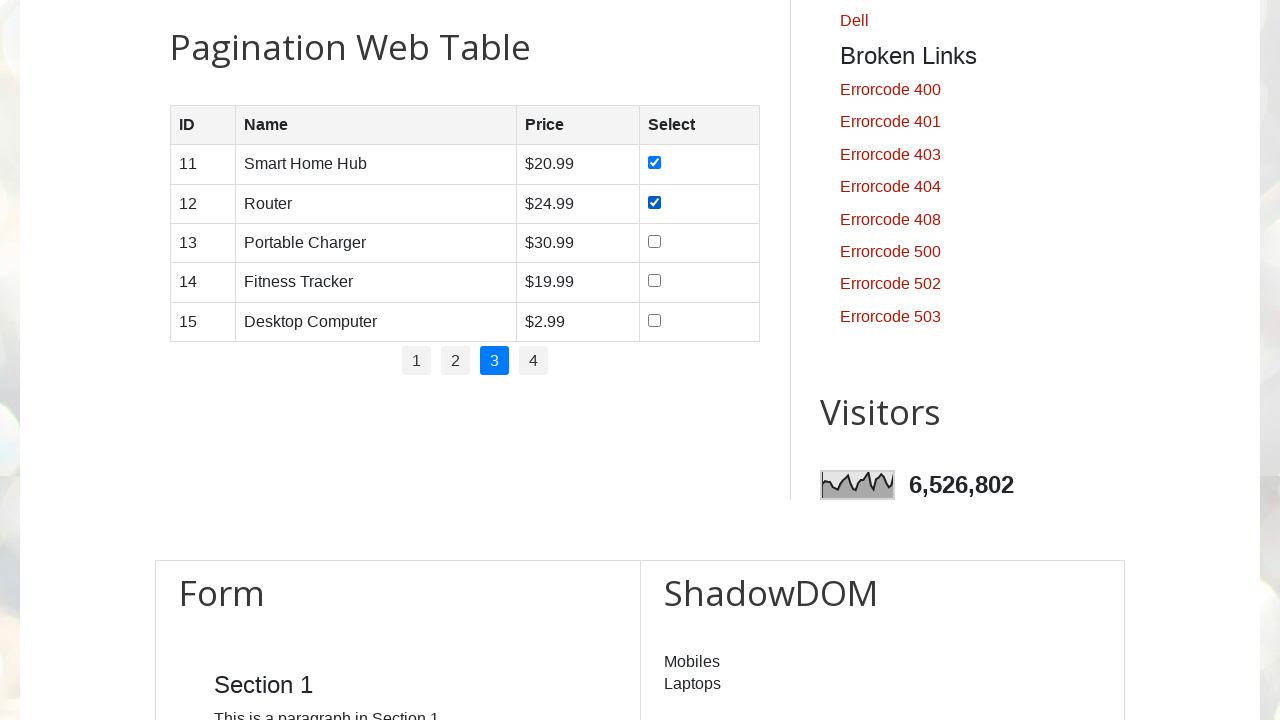

Checked checkbox status on page 3, checkbox 3
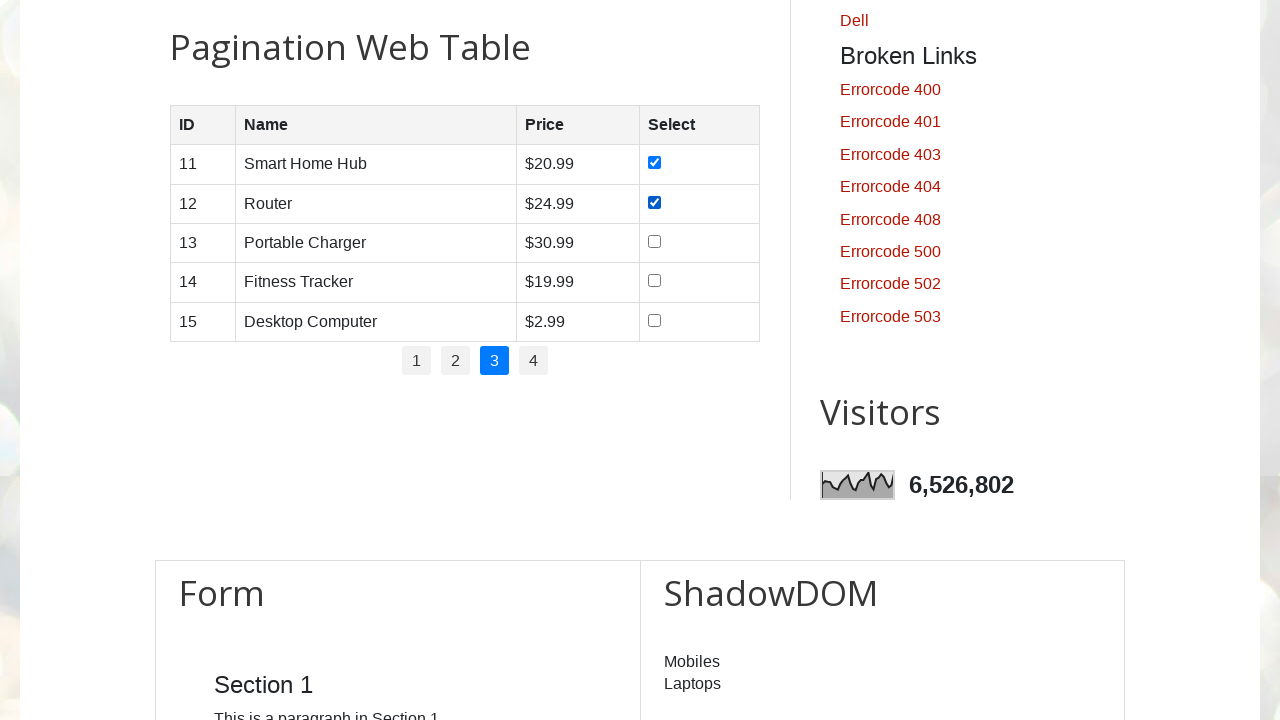

Clicked unchecked checkbox on page 3, checkbox 3 at (655, 241) on xpath=//tbody/tr/td[4]//input[@type='checkbox'] >> nth=2
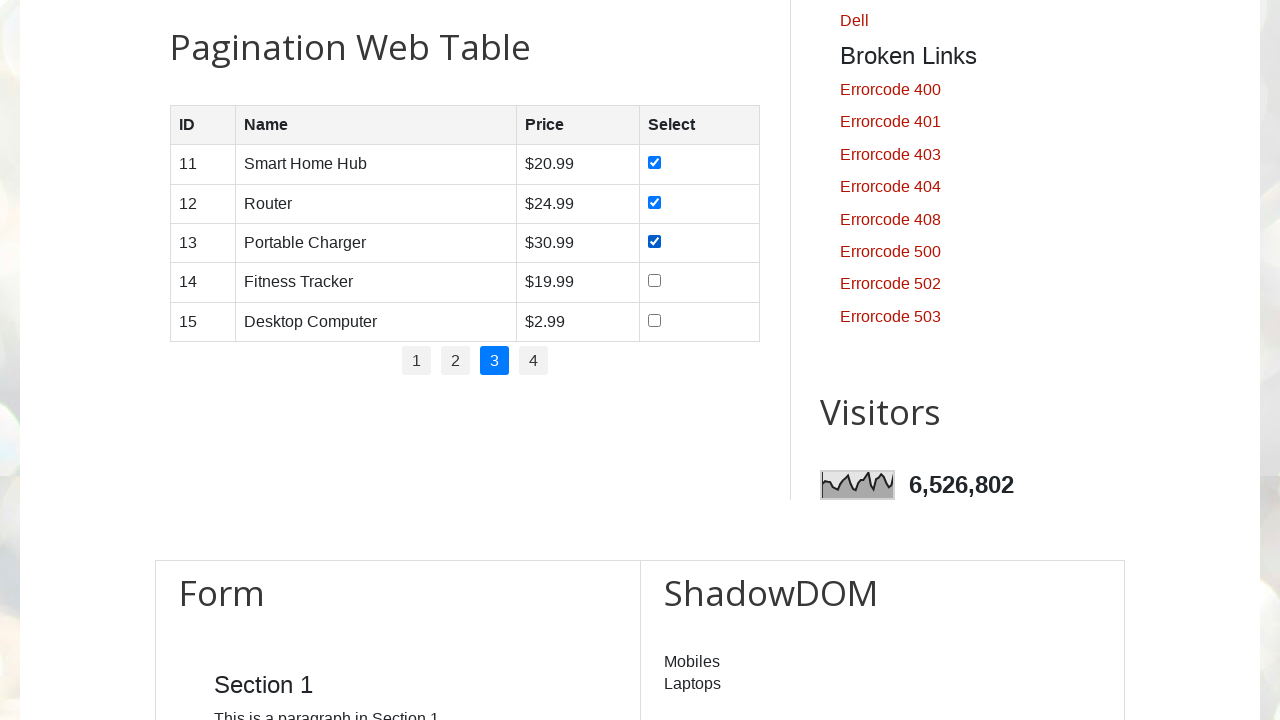

Checked checkbox status on page 3, checkbox 4
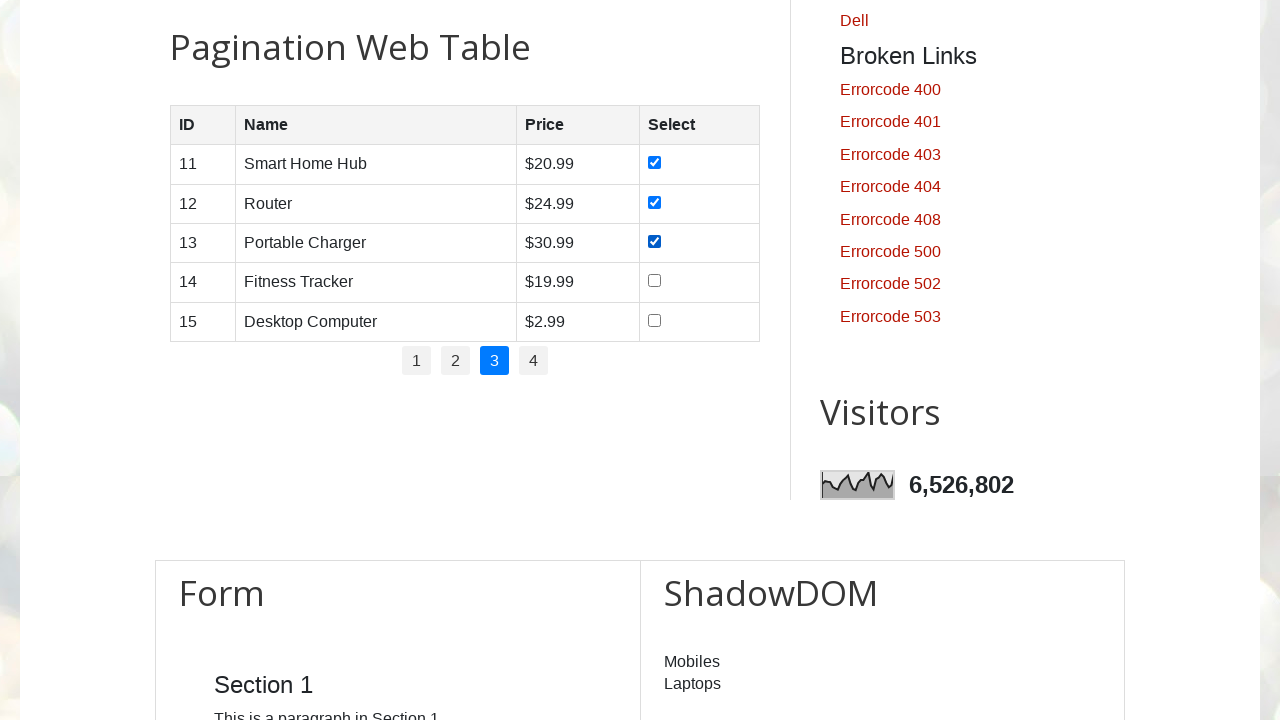

Clicked unchecked checkbox on page 3, checkbox 4 at (655, 281) on xpath=//tbody/tr/td[4]//input[@type='checkbox'] >> nth=3
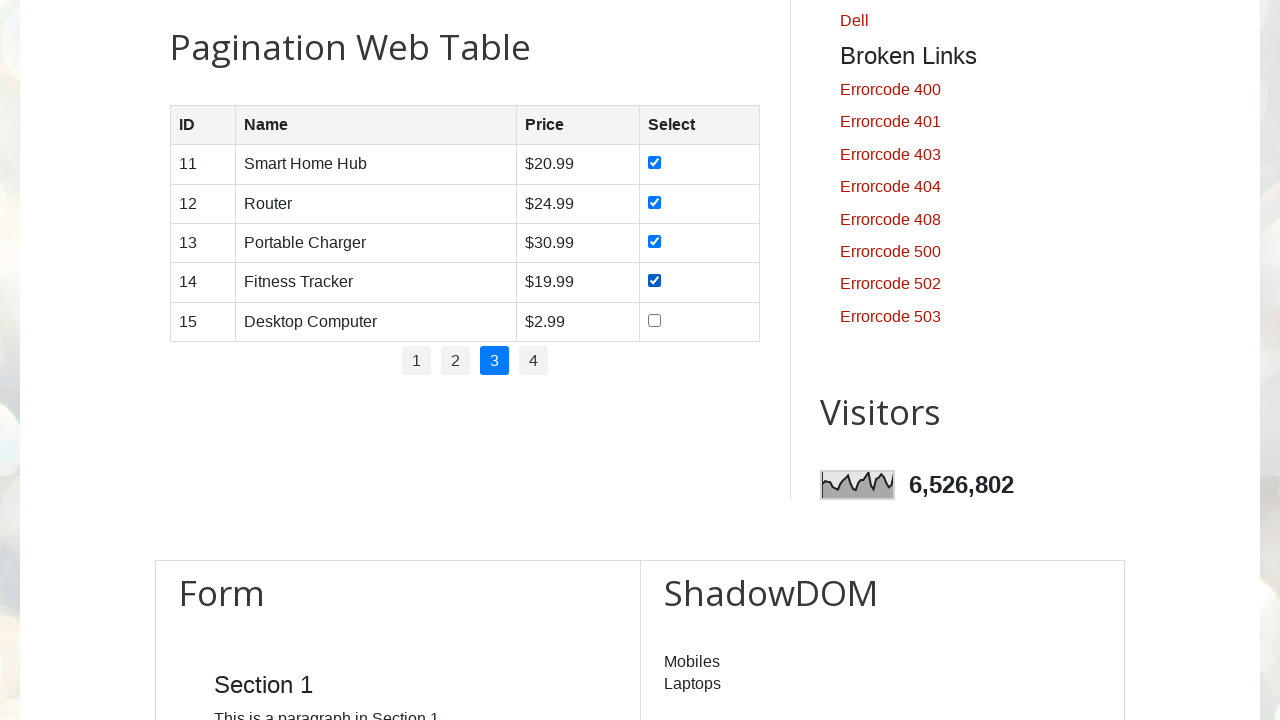

Checked checkbox status on page 3, checkbox 5
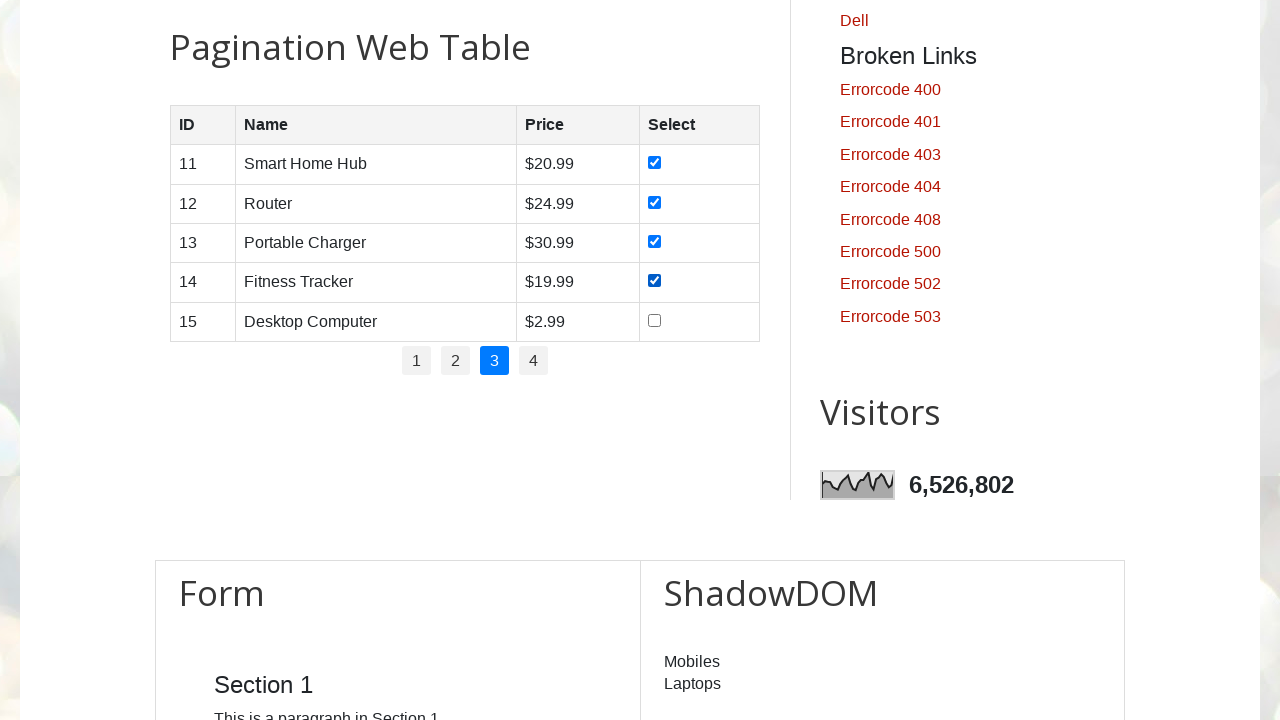

Clicked unchecked checkbox on page 3, checkbox 5 at (655, 320) on xpath=//tbody/tr/td[4]//input[@type='checkbox'] >> nth=4
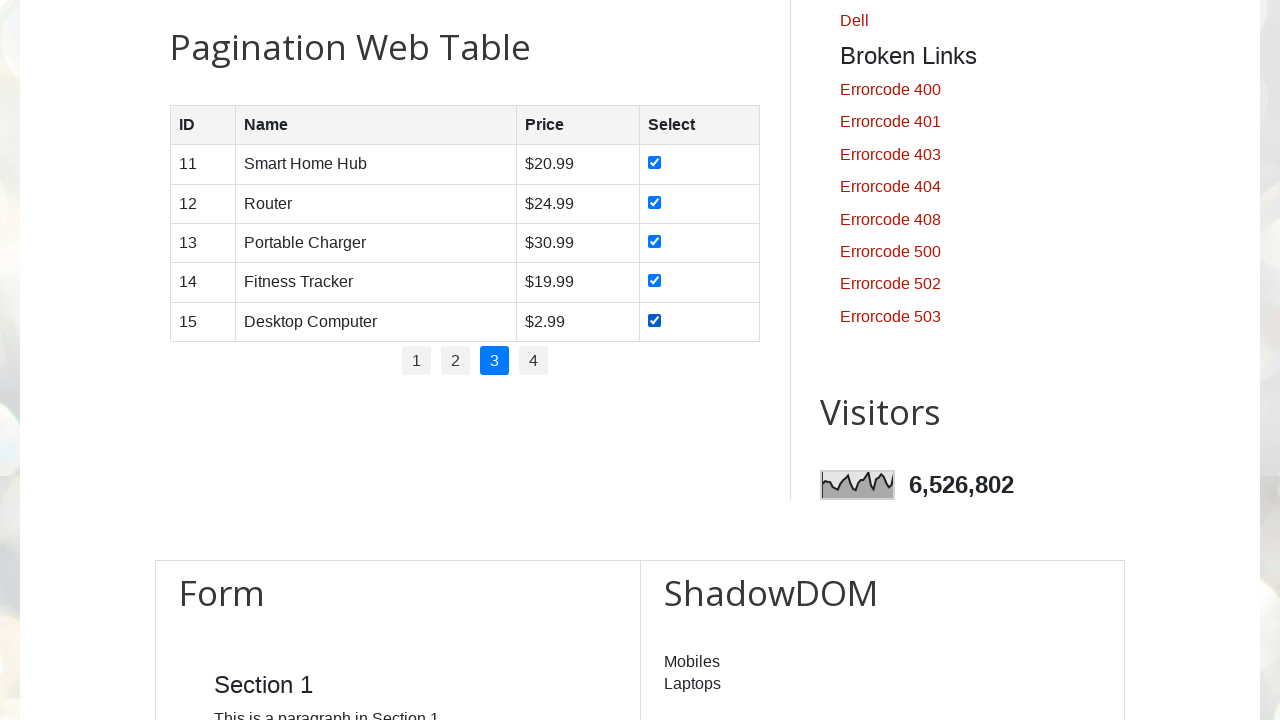

Re-fetched pagination links for page 4
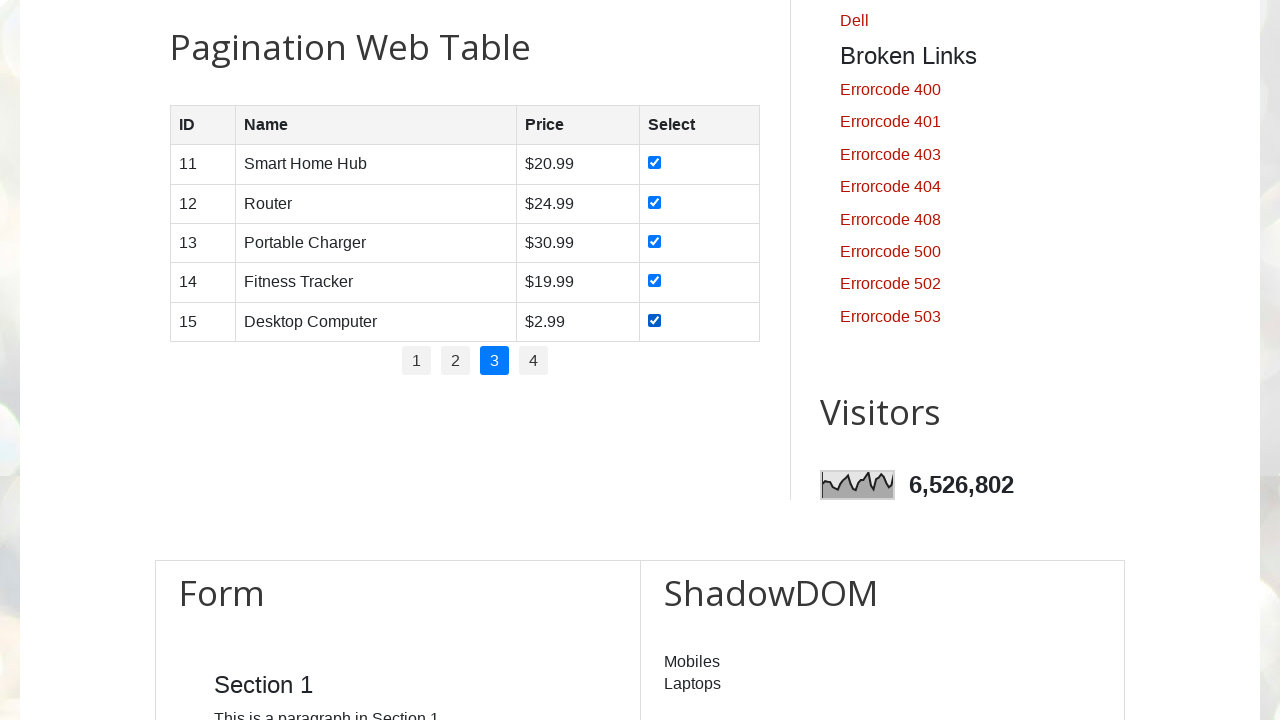

Clicked pagination link for page 4 at (534, 361) on xpath=//ul[@id='pagination']//a >> nth=3
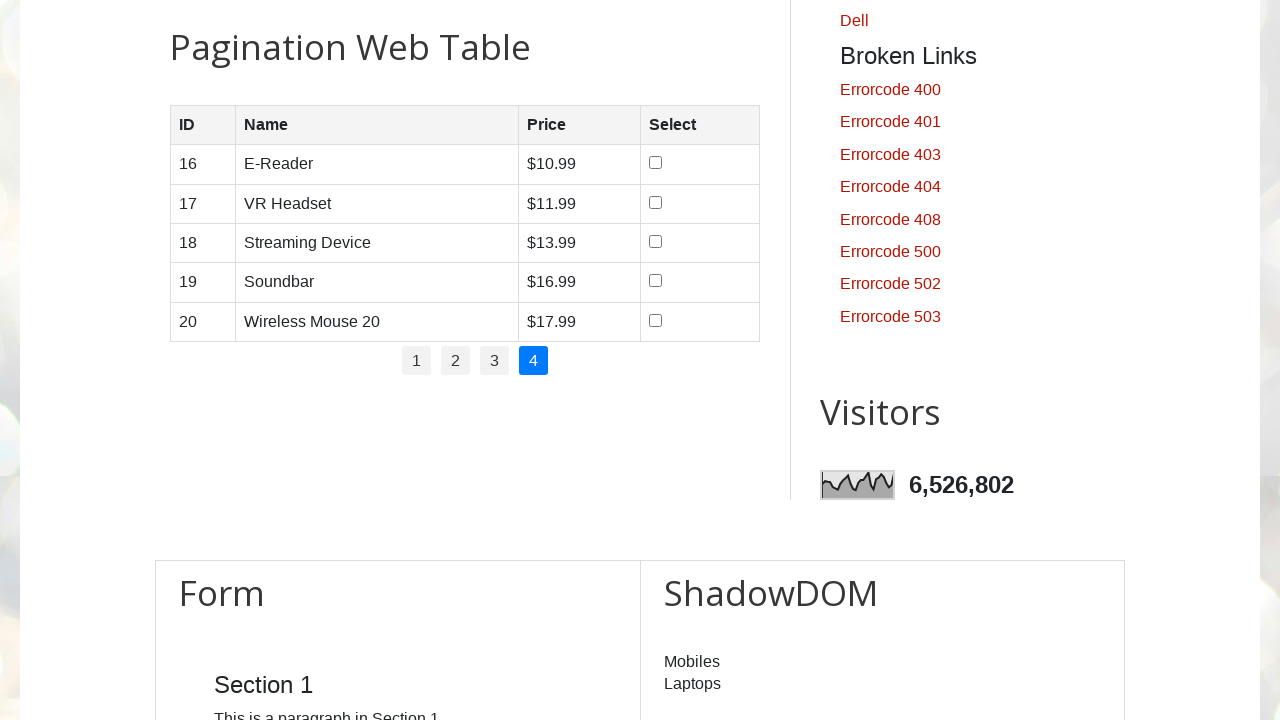

Waited for checkboxes to load on page 4
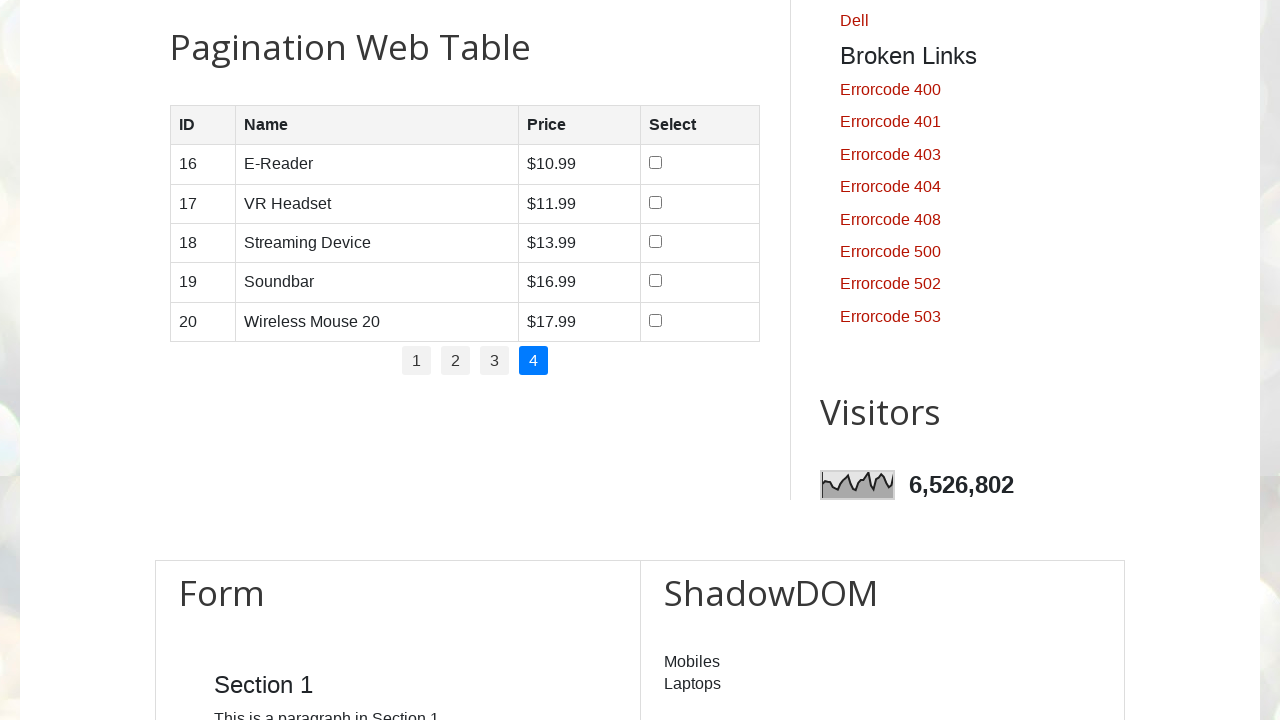

Located checkboxes on page 4
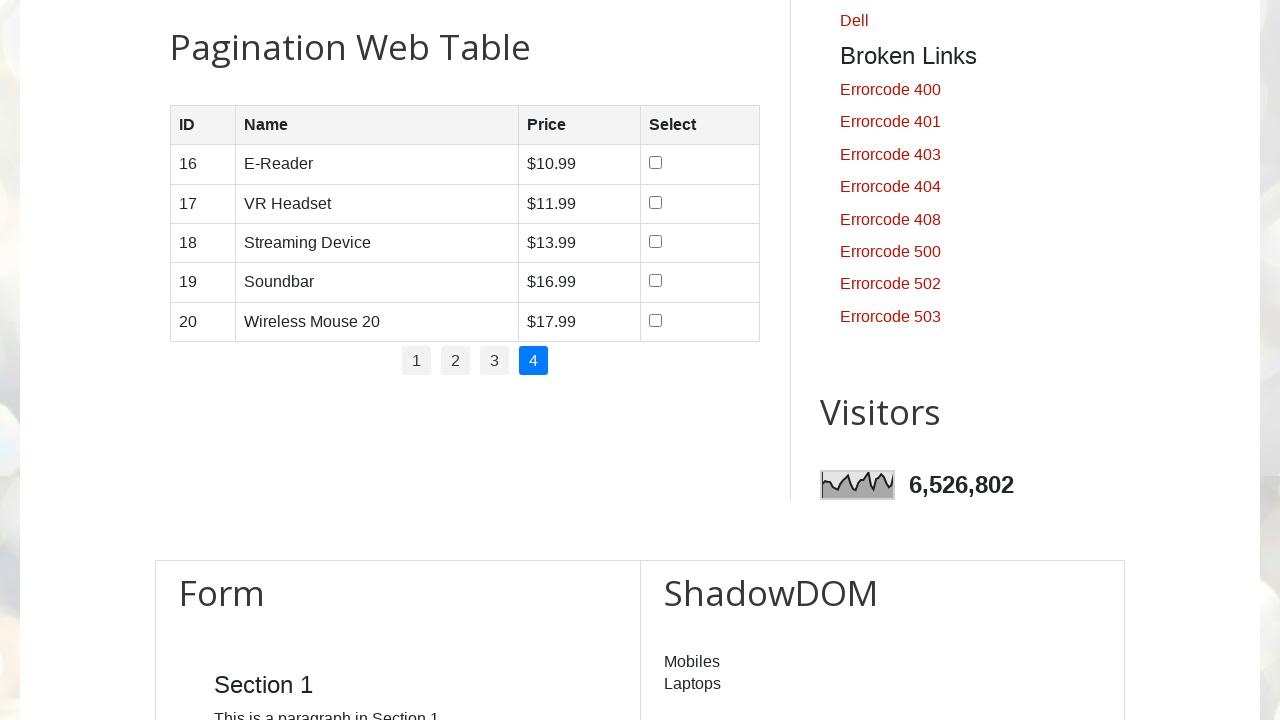

Found 5 checkboxes on page 4
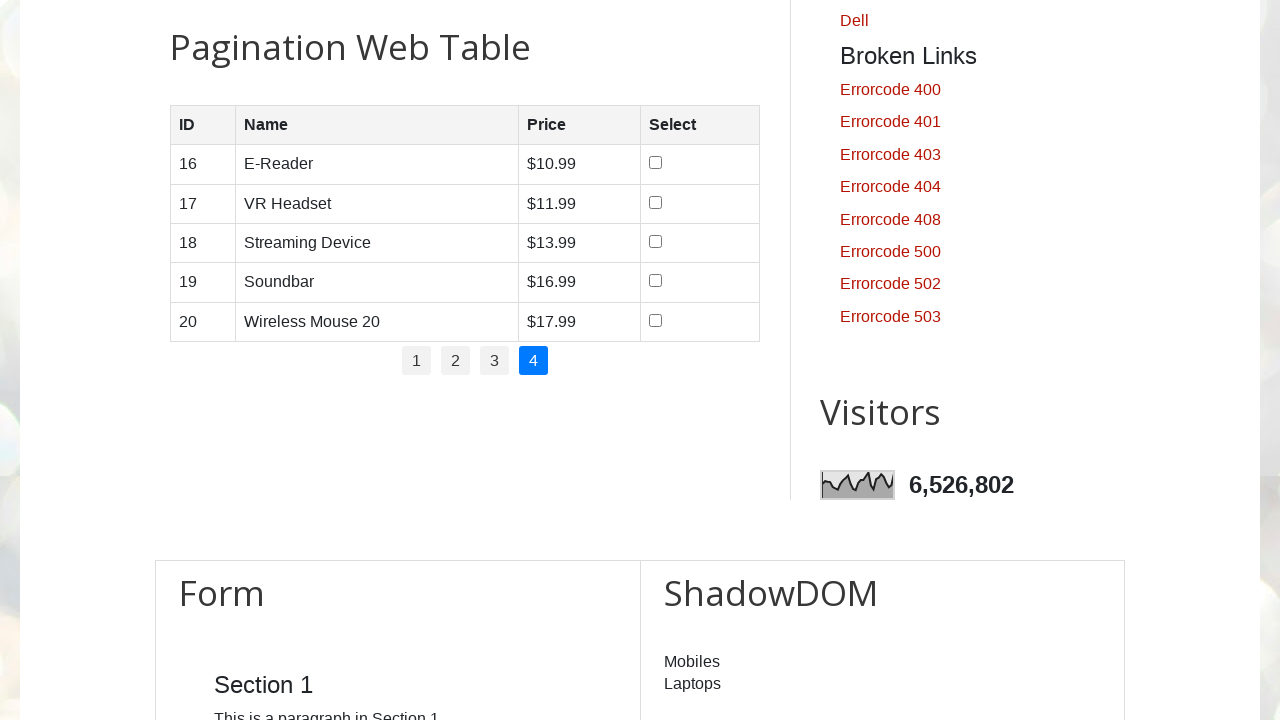

Checked checkbox status on page 4, checkbox 1
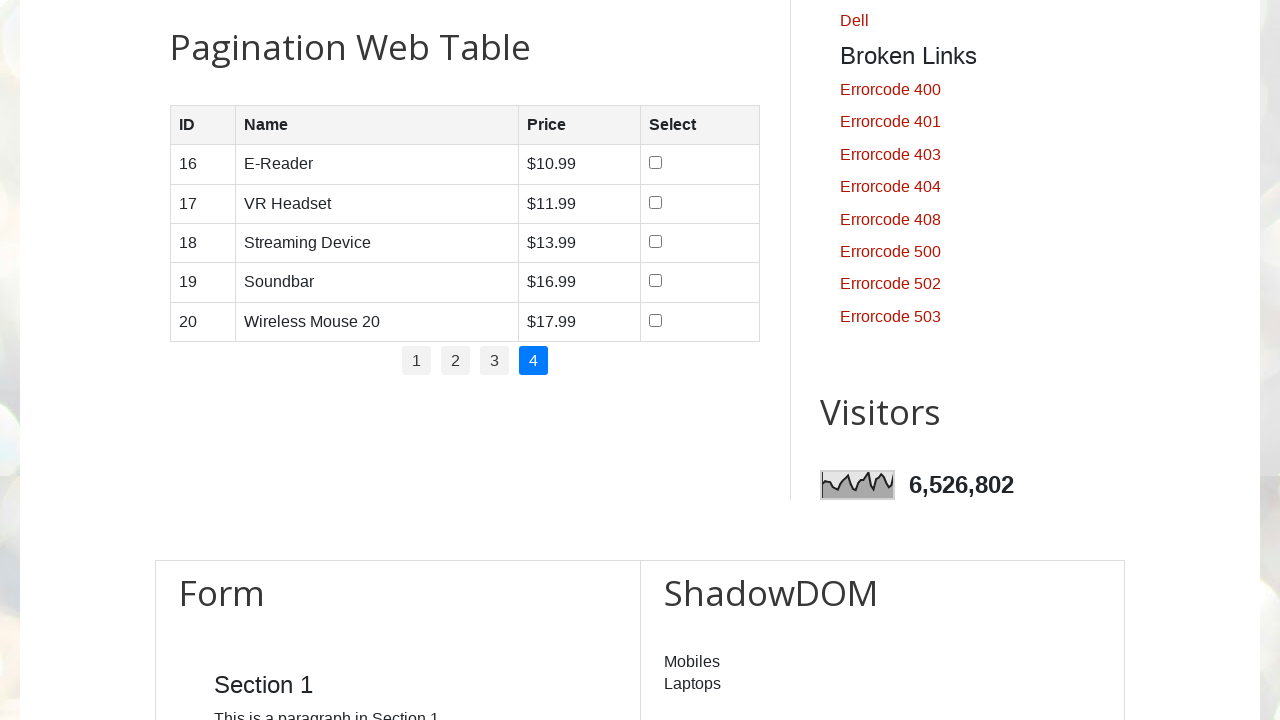

Clicked unchecked checkbox on page 4, checkbox 1 at (656, 163) on xpath=//tbody/tr/td[4]//input[@type='checkbox'] >> nth=0
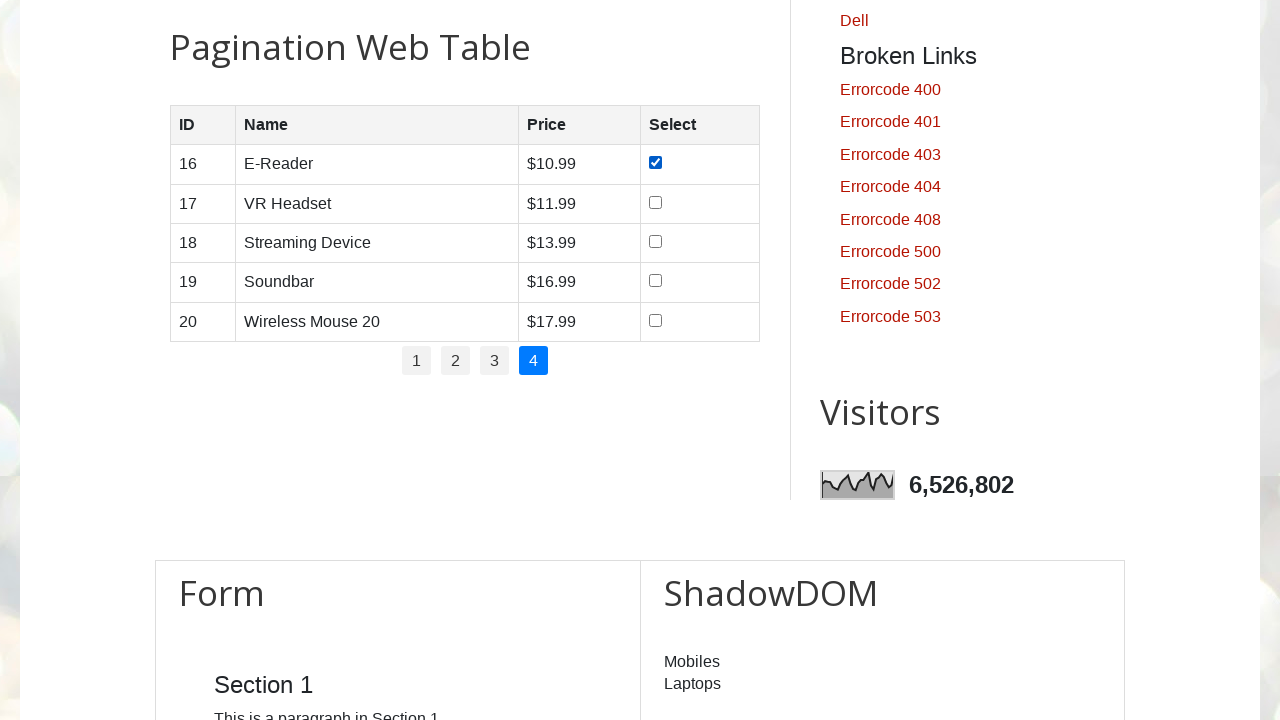

Checked checkbox status on page 4, checkbox 2
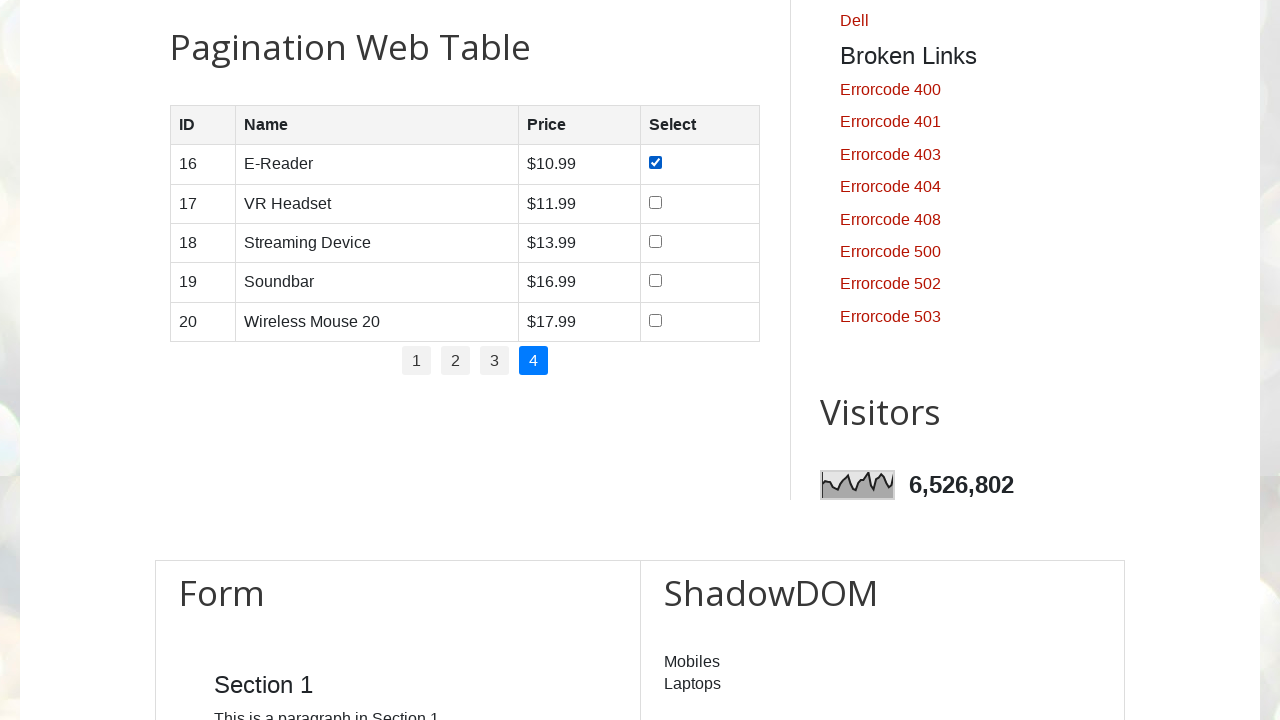

Clicked unchecked checkbox on page 4, checkbox 2 at (656, 202) on xpath=//tbody/tr/td[4]//input[@type='checkbox'] >> nth=1
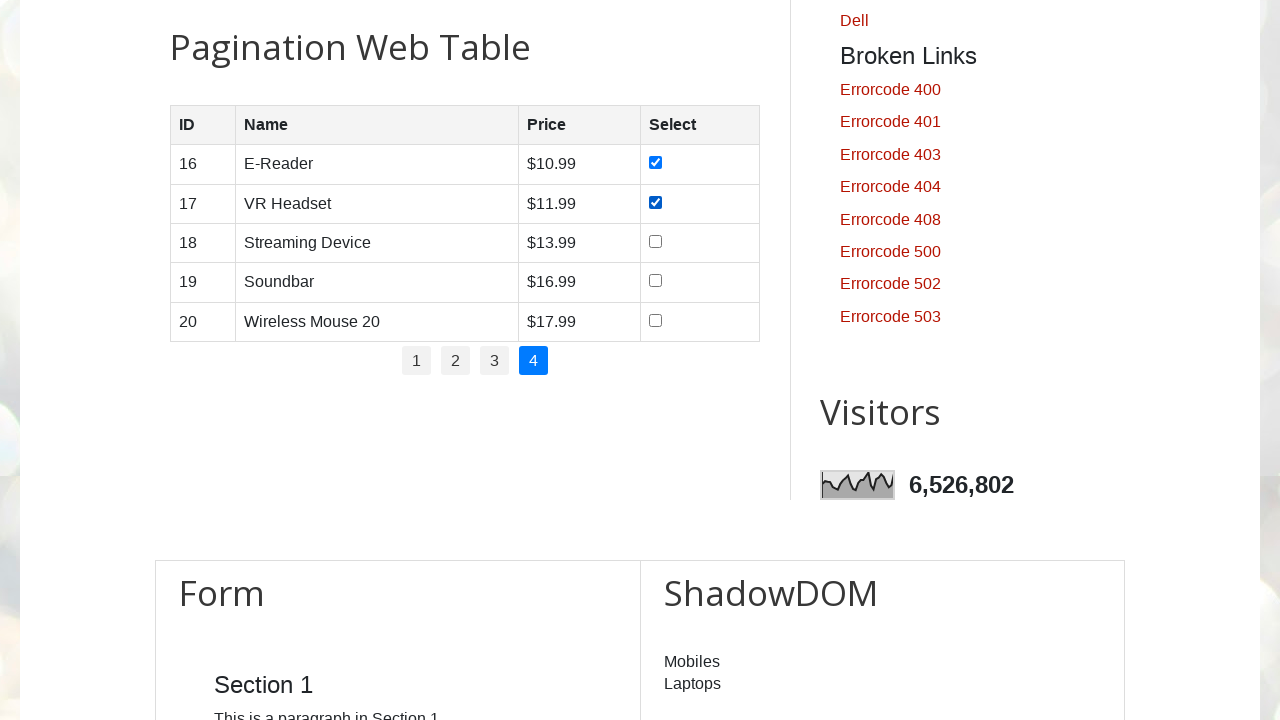

Checked checkbox status on page 4, checkbox 3
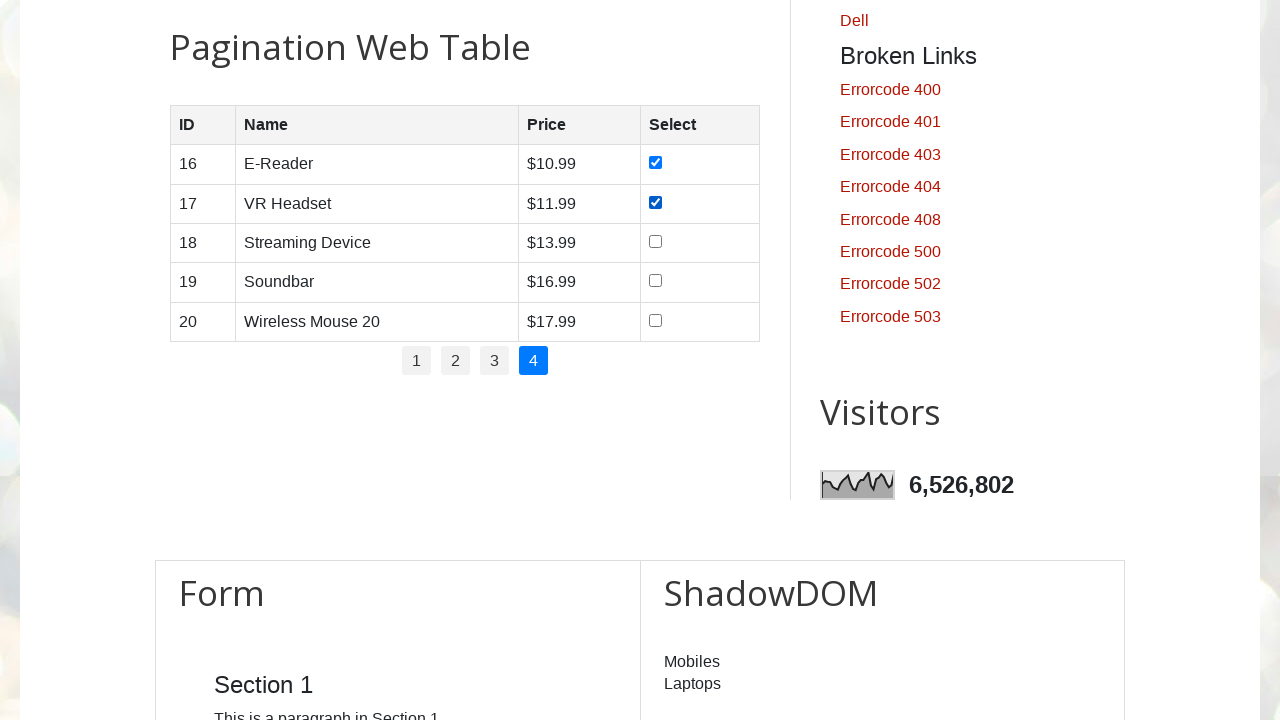

Clicked unchecked checkbox on page 4, checkbox 3 at (656, 241) on xpath=//tbody/tr/td[4]//input[@type='checkbox'] >> nth=2
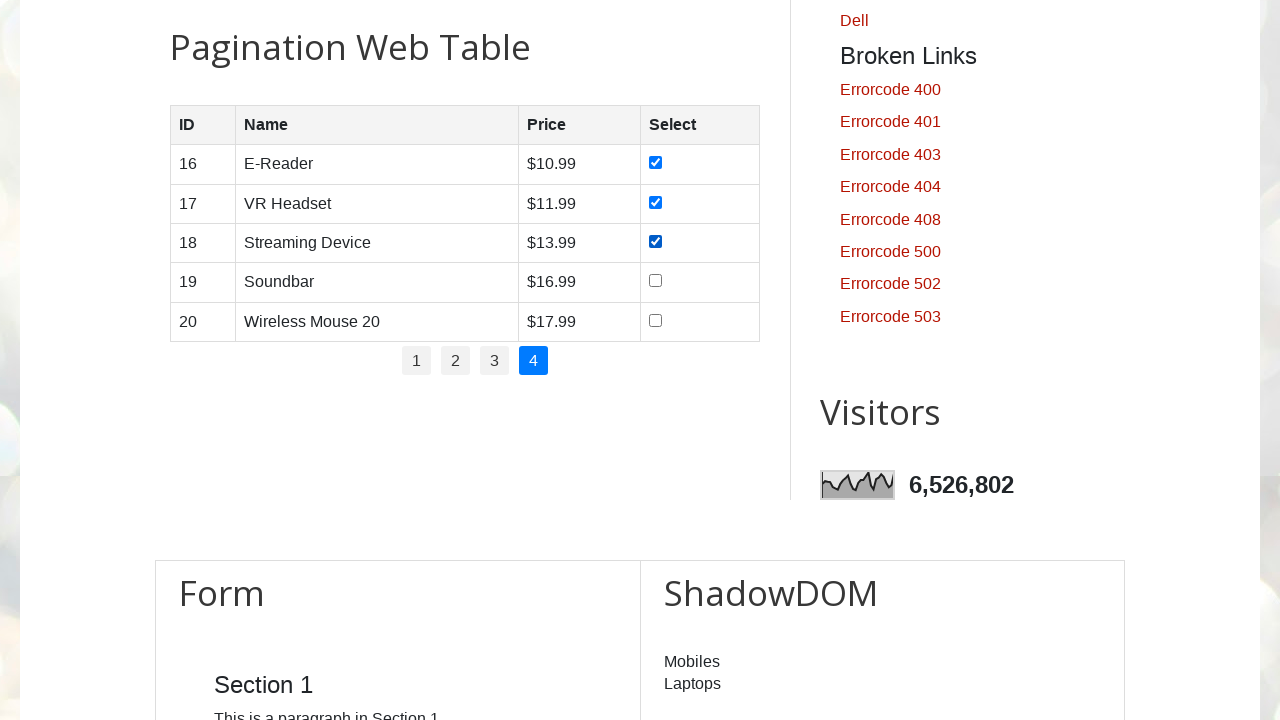

Checked checkbox status on page 4, checkbox 4
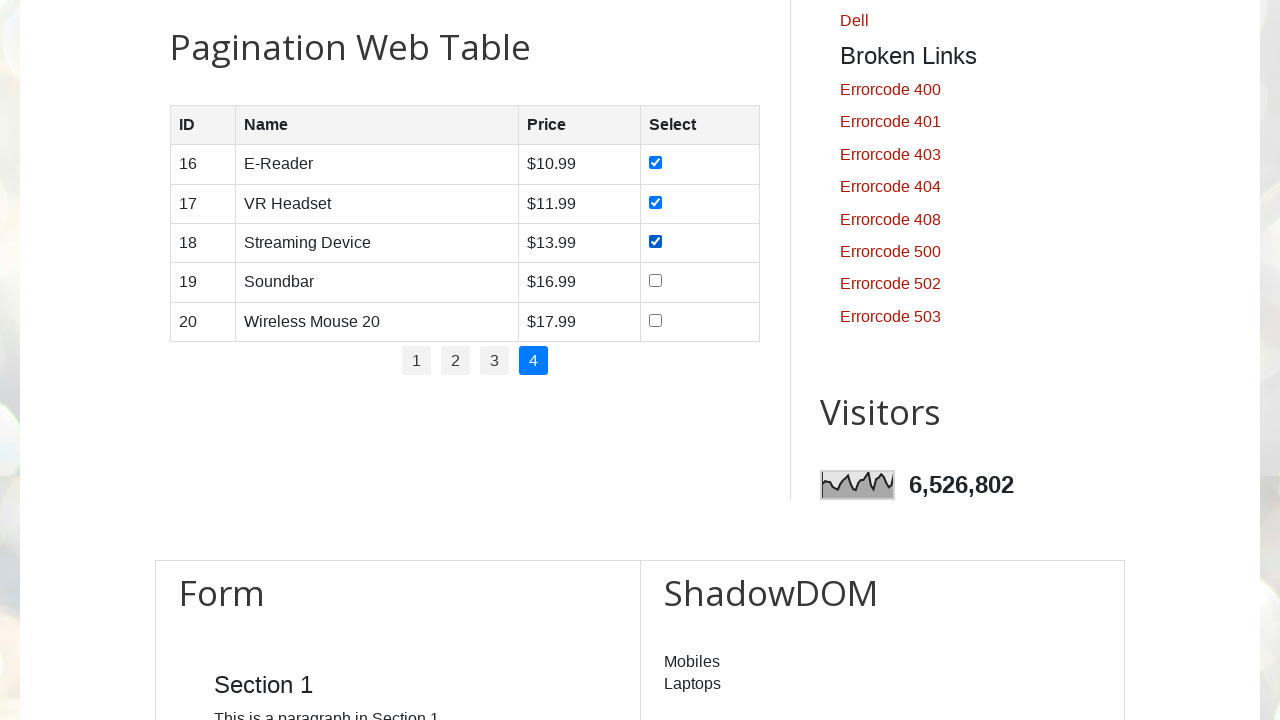

Clicked unchecked checkbox on page 4, checkbox 4 at (656, 281) on xpath=//tbody/tr/td[4]//input[@type='checkbox'] >> nth=3
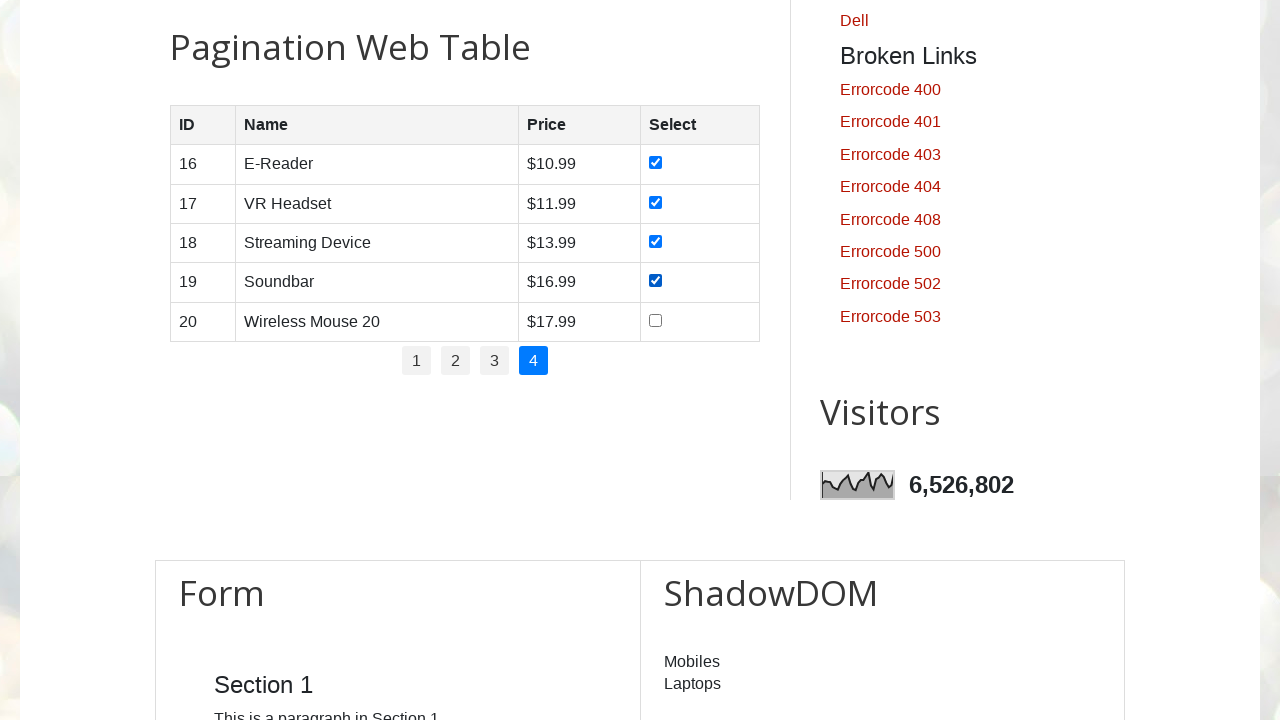

Checked checkbox status on page 4, checkbox 5
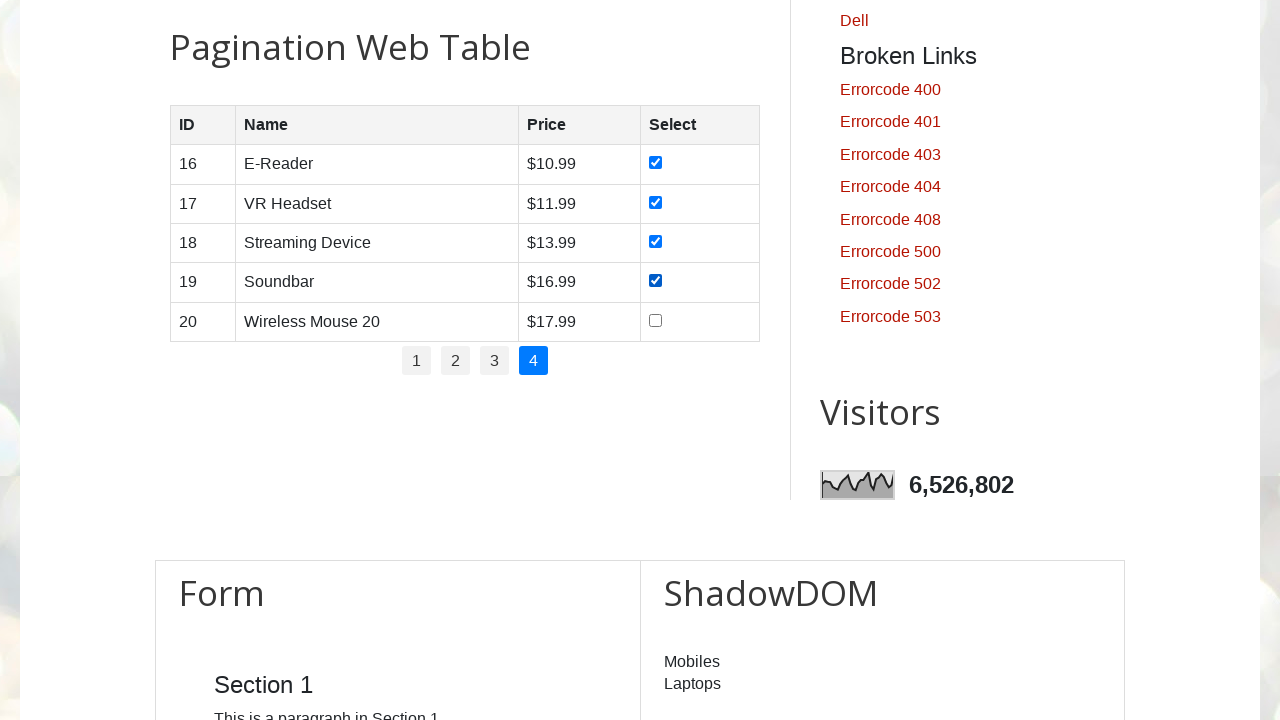

Clicked unchecked checkbox on page 4, checkbox 5 at (656, 320) on xpath=//tbody/tr/td[4]//input[@type='checkbox'] >> nth=4
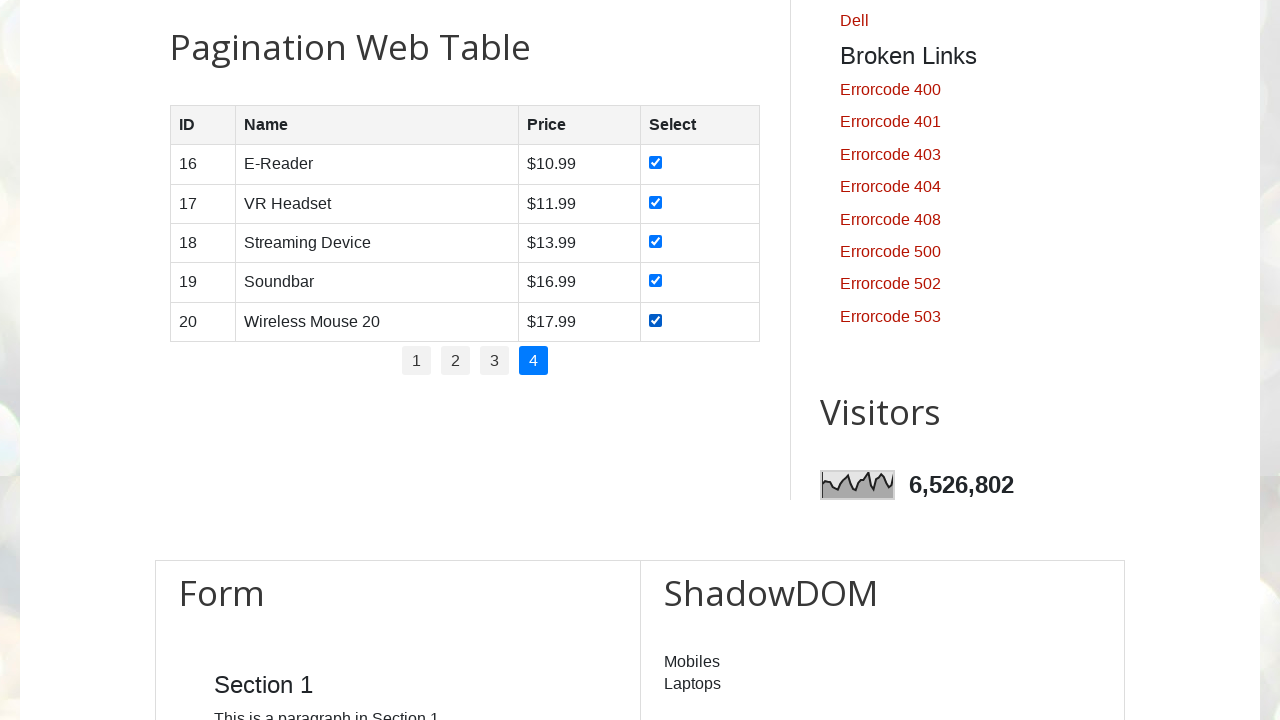

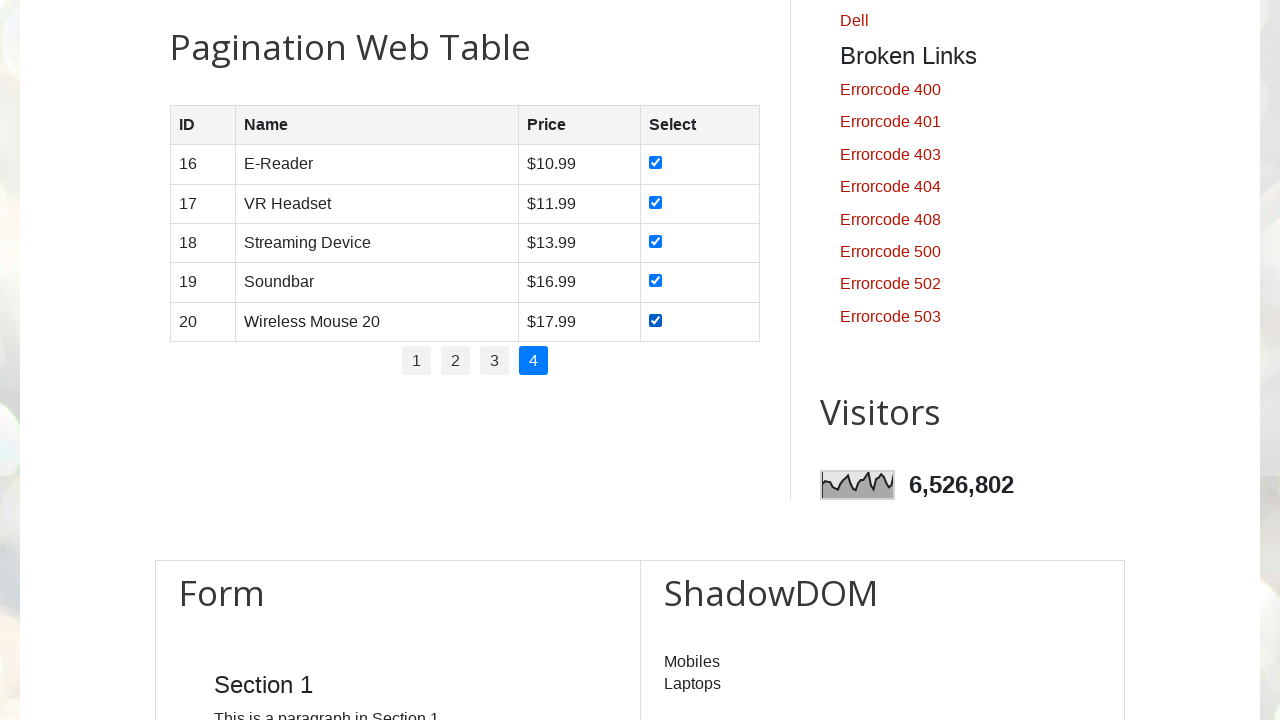